Tests checkbox functionality by selecting all checkboxes on the page, verifying they are selected, then refreshing and selecting only a specific checkbox with value "Heart Attack"

Starting URL: https://automationfc.github.io/multiple-fields/

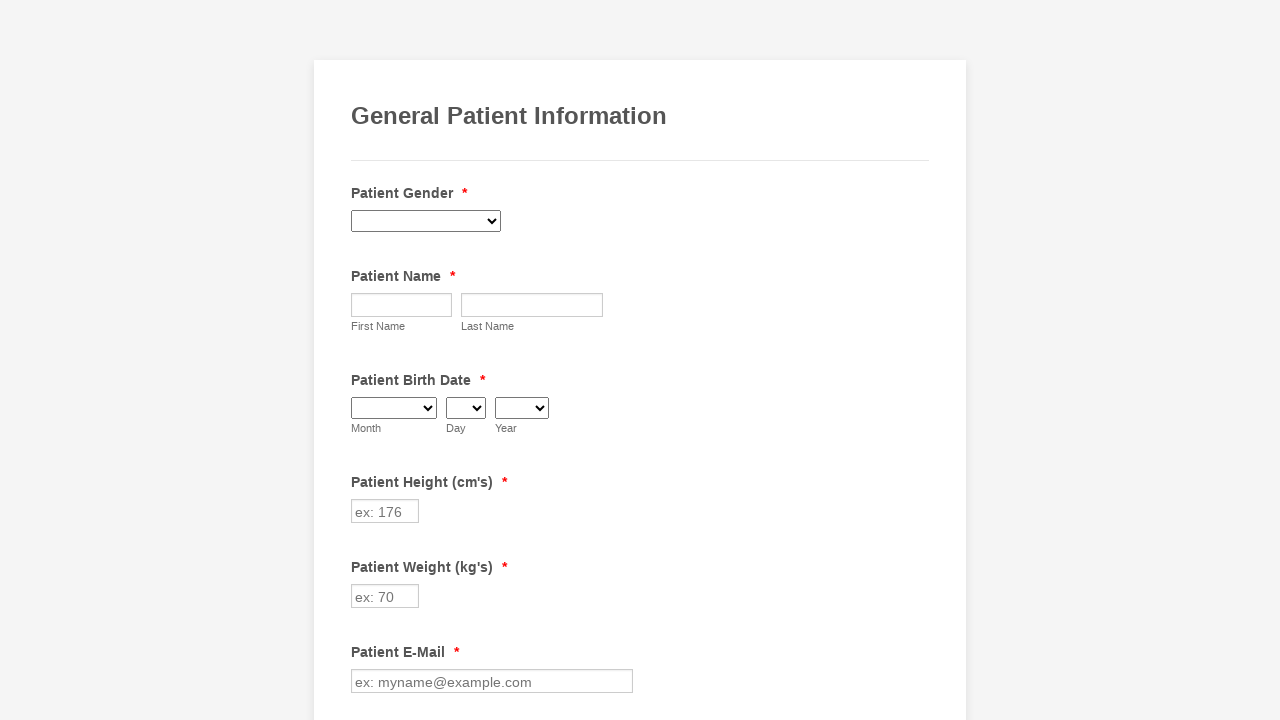

Located all checkboxes on the page
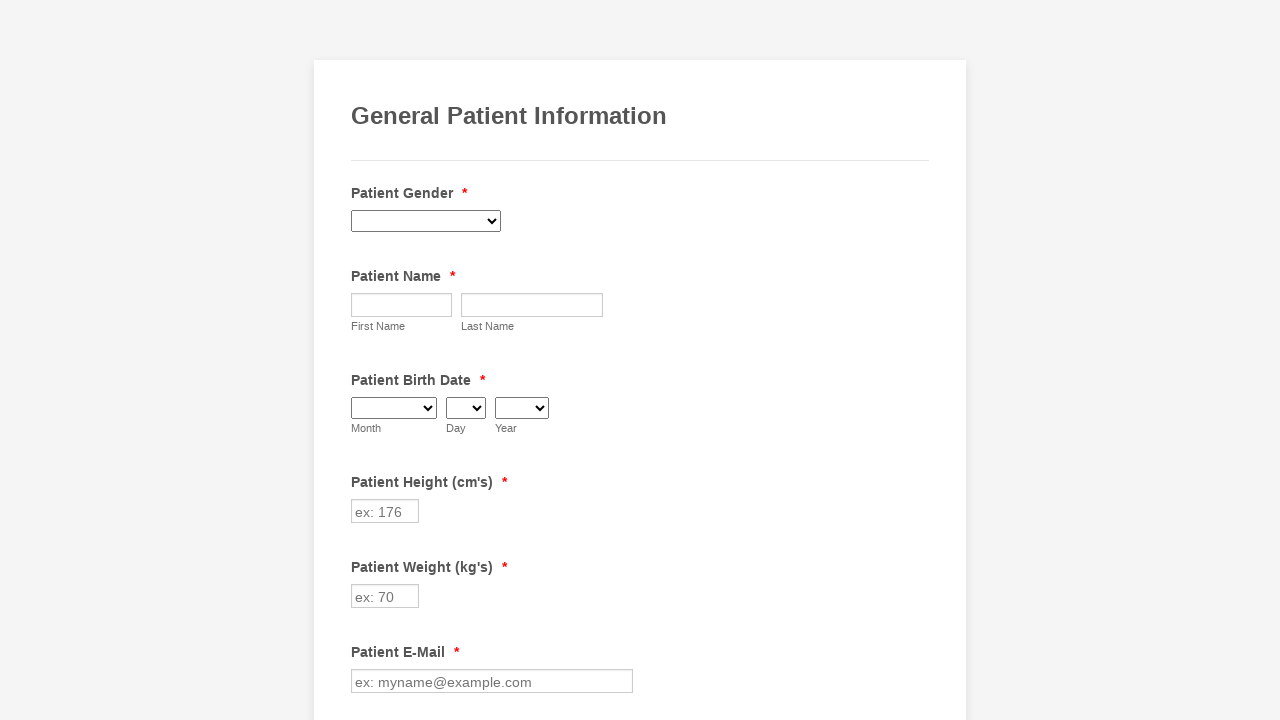

Found 29 checkboxes on the page
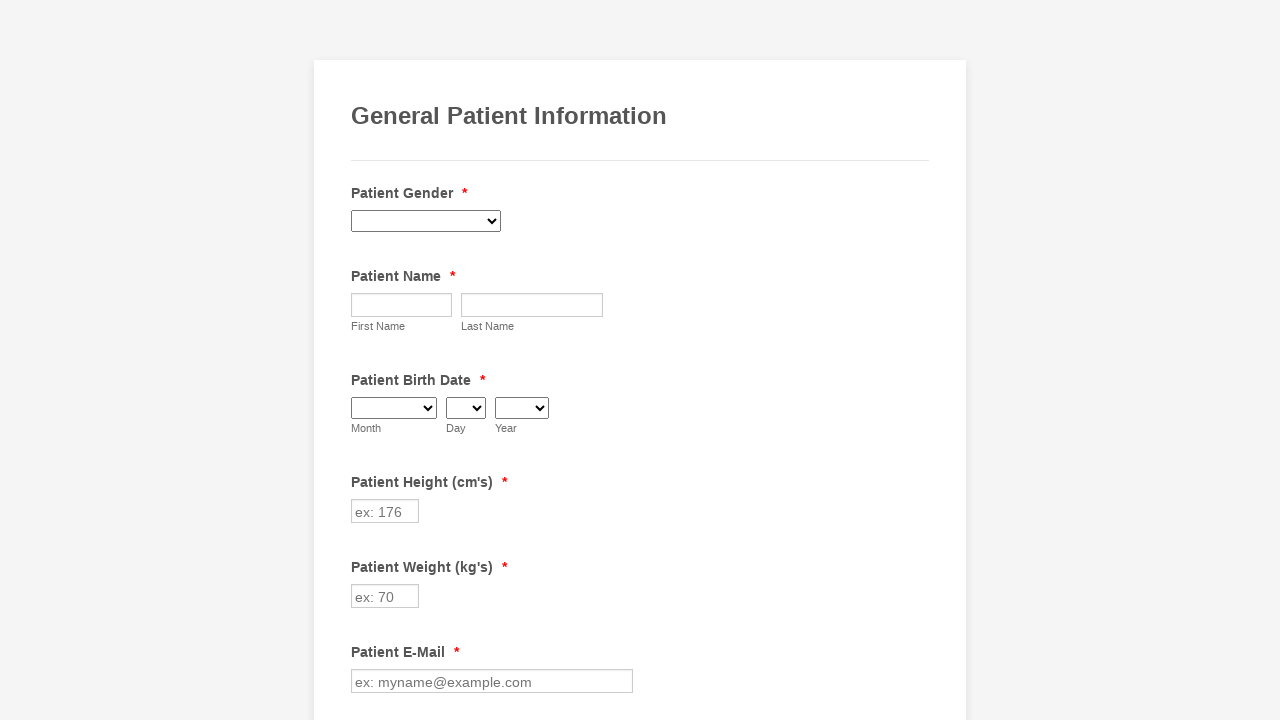

Clicked checkbox at index 0 to select it at (362, 360) on div.form-single-column input[type='checkbox'] >> nth=0
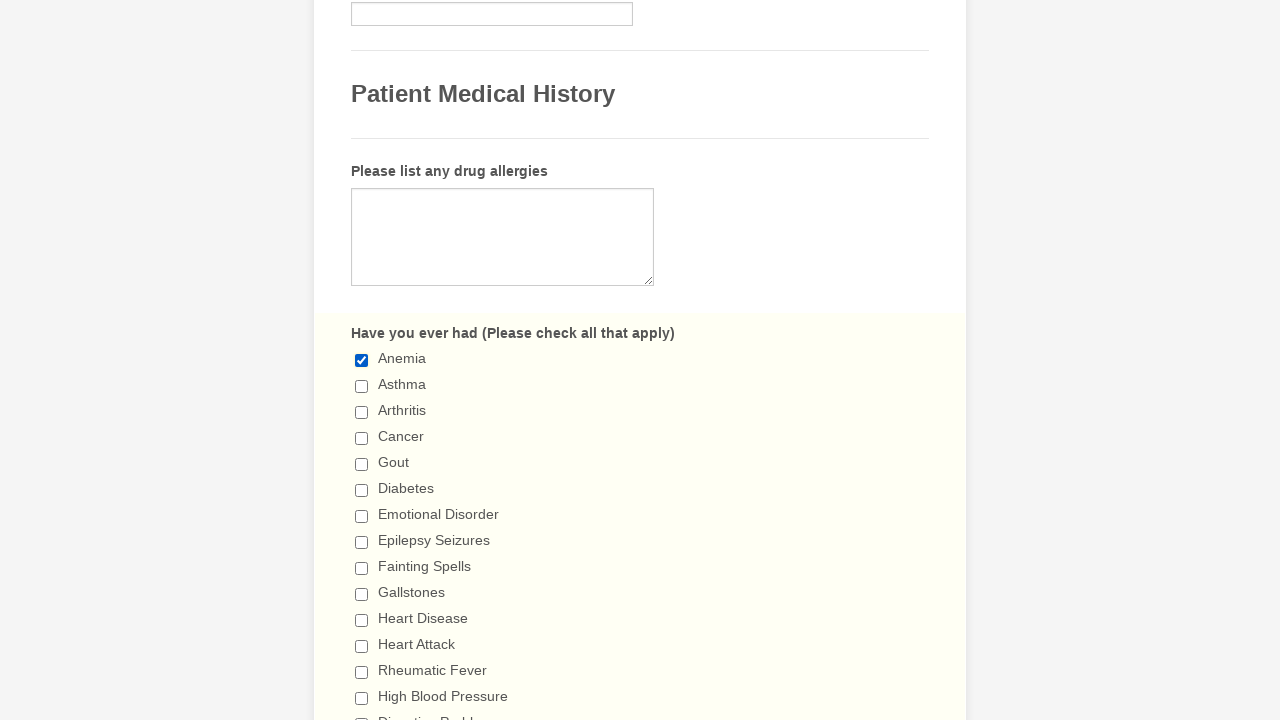

Clicked checkbox at index 1 to select it at (362, 386) on div.form-single-column input[type='checkbox'] >> nth=1
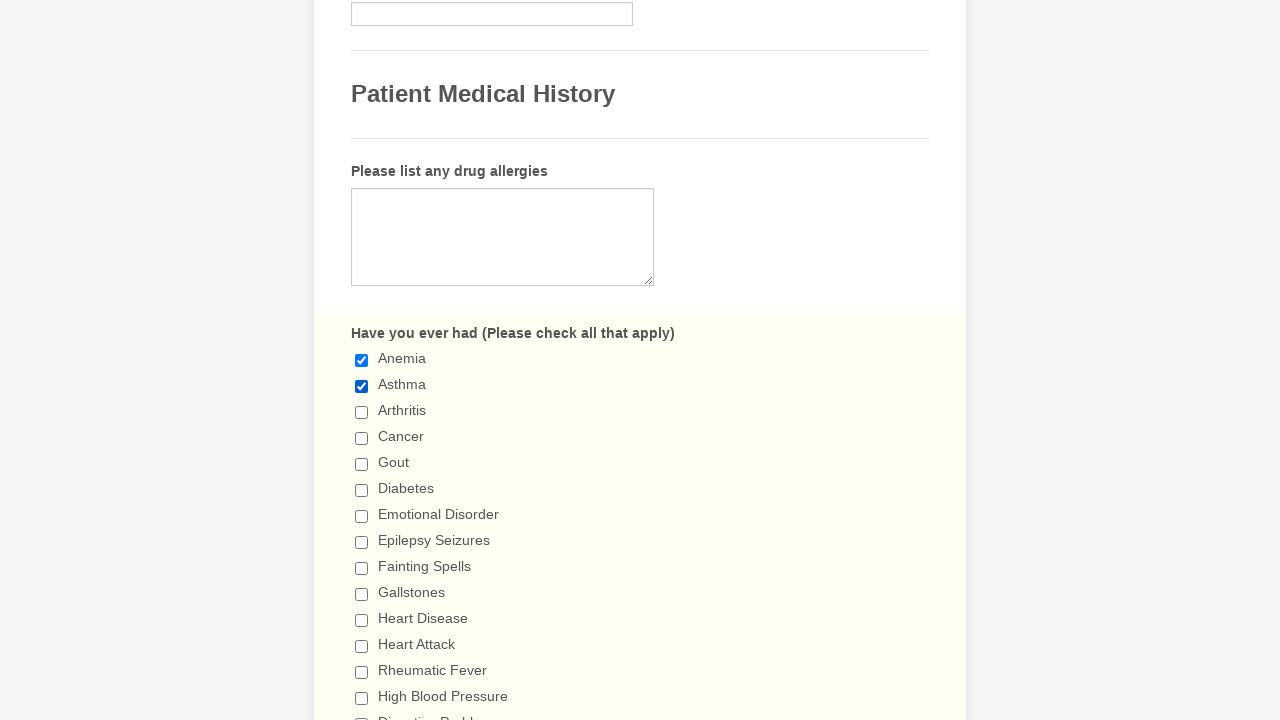

Clicked checkbox at index 2 to select it at (362, 412) on div.form-single-column input[type='checkbox'] >> nth=2
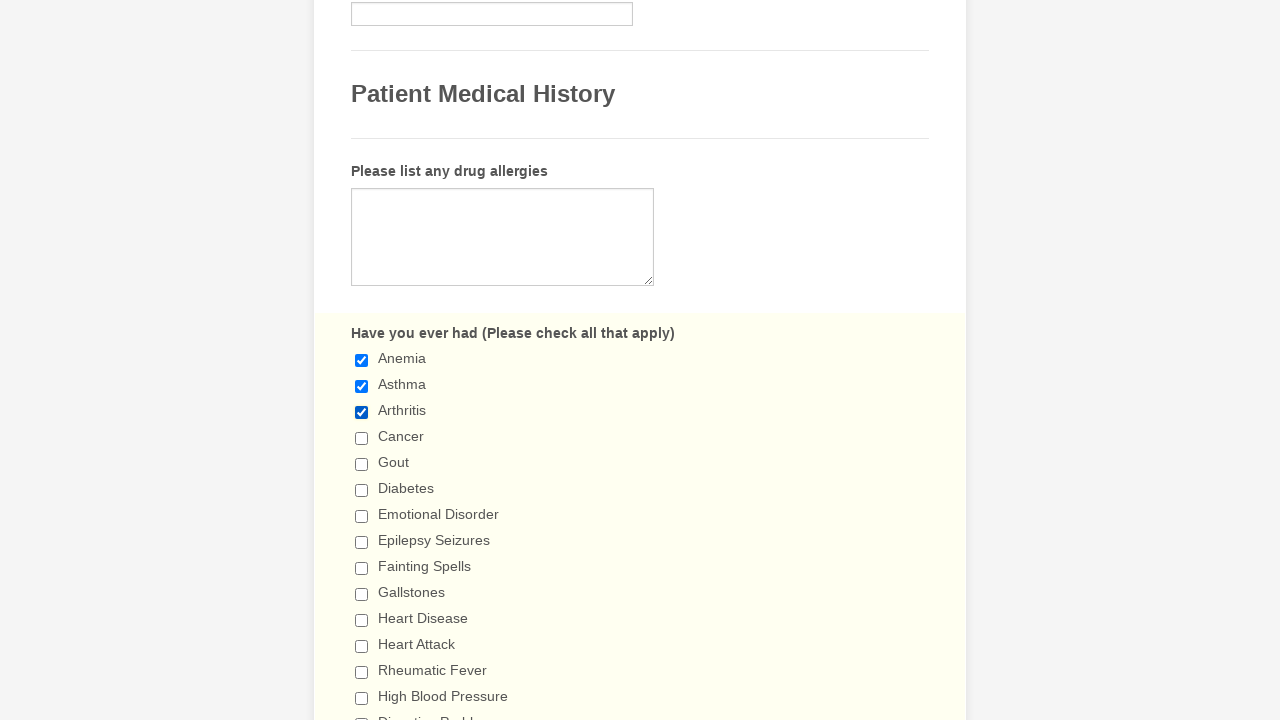

Clicked checkbox at index 3 to select it at (362, 438) on div.form-single-column input[type='checkbox'] >> nth=3
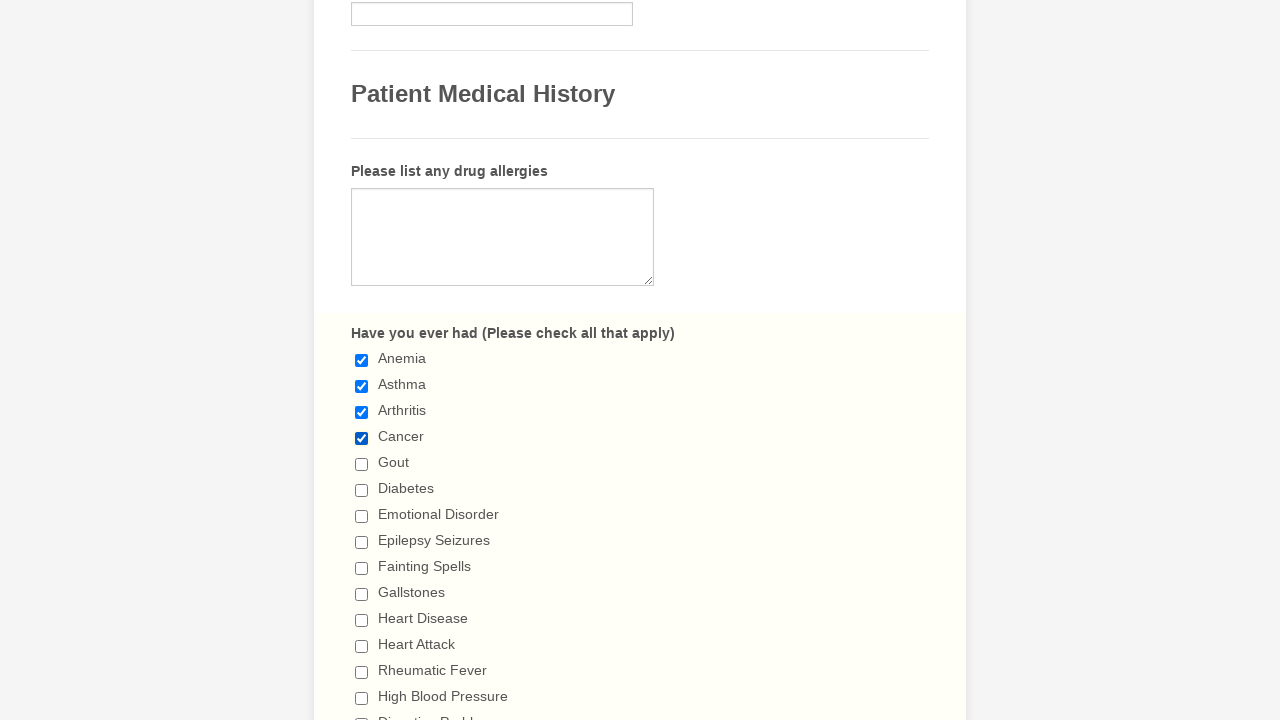

Clicked checkbox at index 4 to select it at (362, 464) on div.form-single-column input[type='checkbox'] >> nth=4
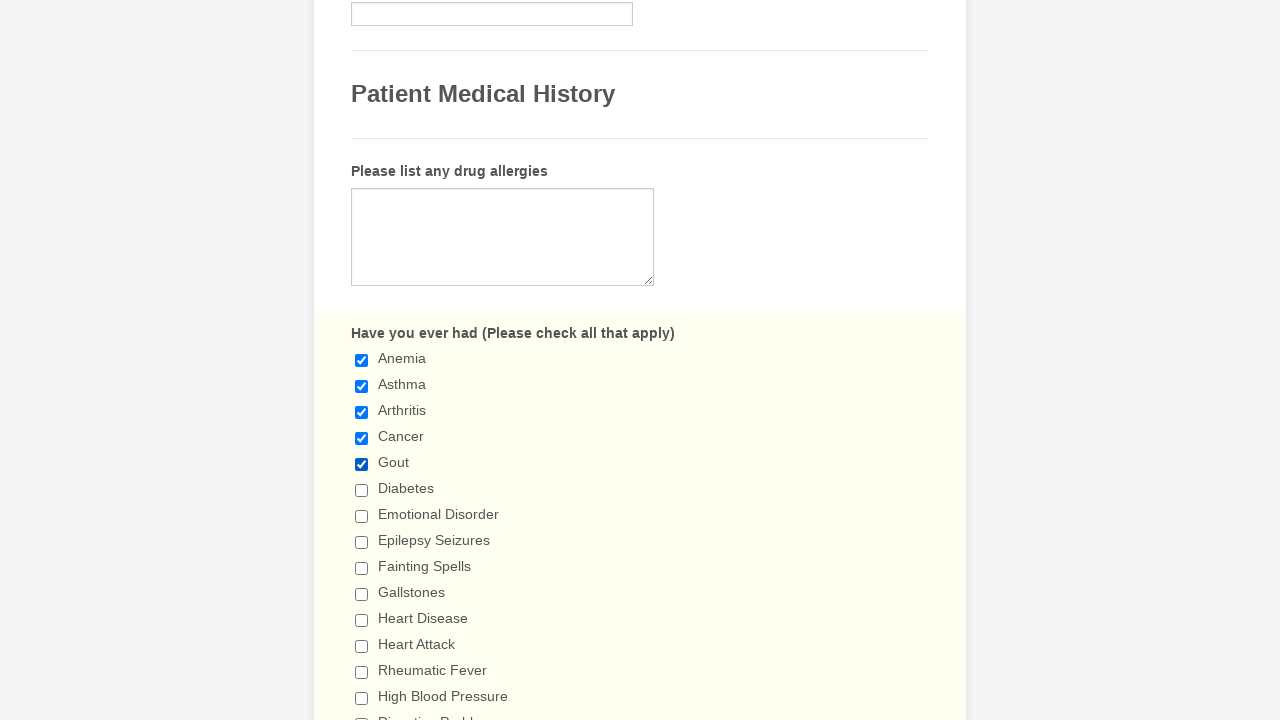

Clicked checkbox at index 5 to select it at (362, 490) on div.form-single-column input[type='checkbox'] >> nth=5
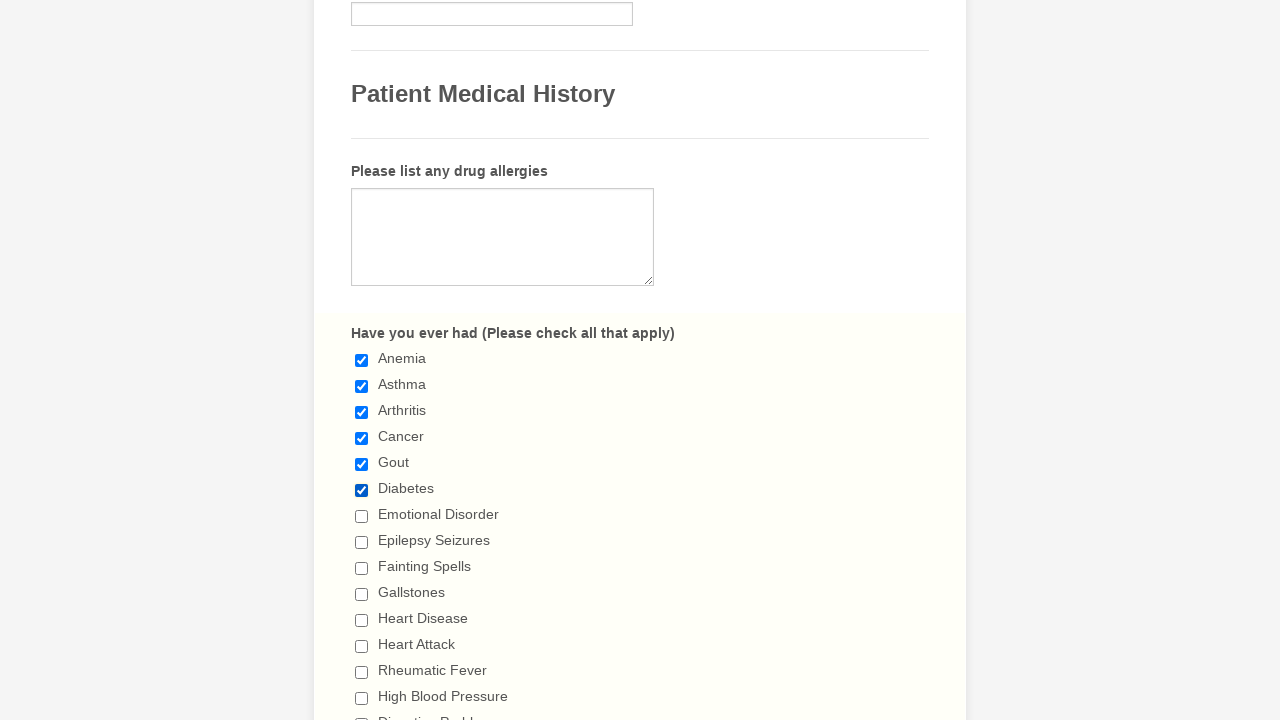

Clicked checkbox at index 6 to select it at (362, 516) on div.form-single-column input[type='checkbox'] >> nth=6
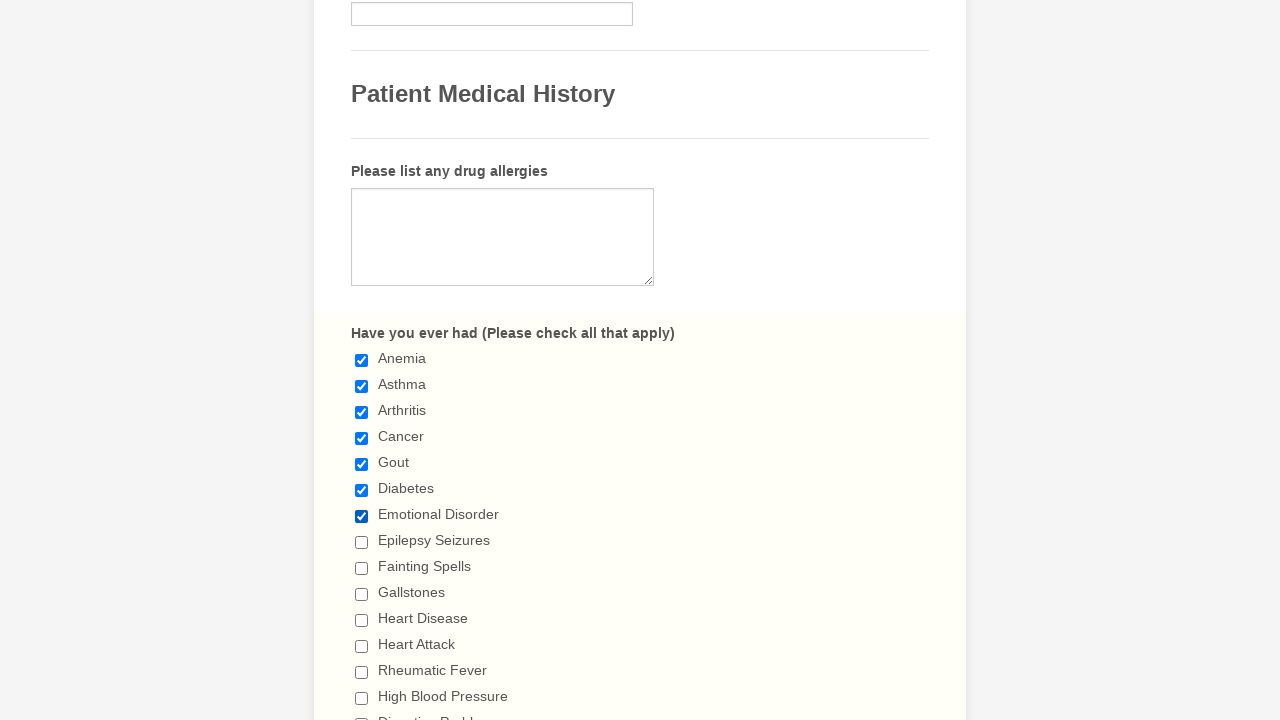

Clicked checkbox at index 7 to select it at (362, 542) on div.form-single-column input[type='checkbox'] >> nth=7
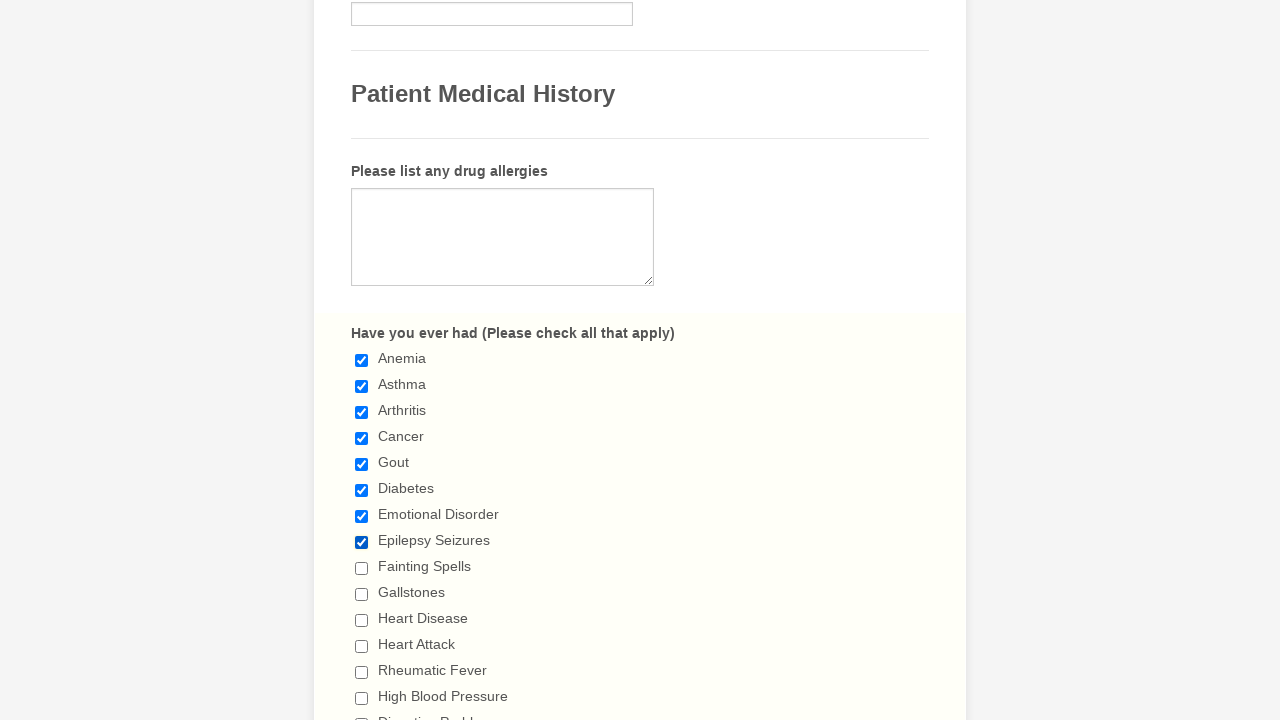

Clicked checkbox at index 8 to select it at (362, 568) on div.form-single-column input[type='checkbox'] >> nth=8
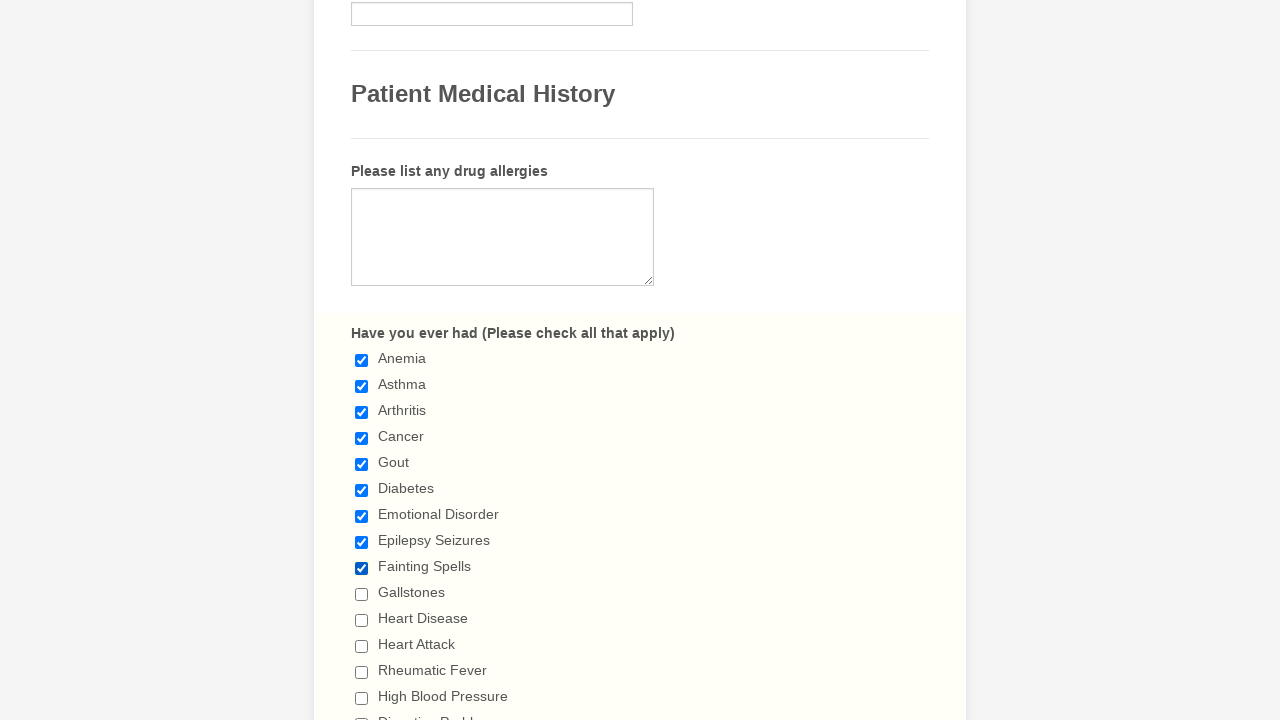

Clicked checkbox at index 9 to select it at (362, 594) on div.form-single-column input[type='checkbox'] >> nth=9
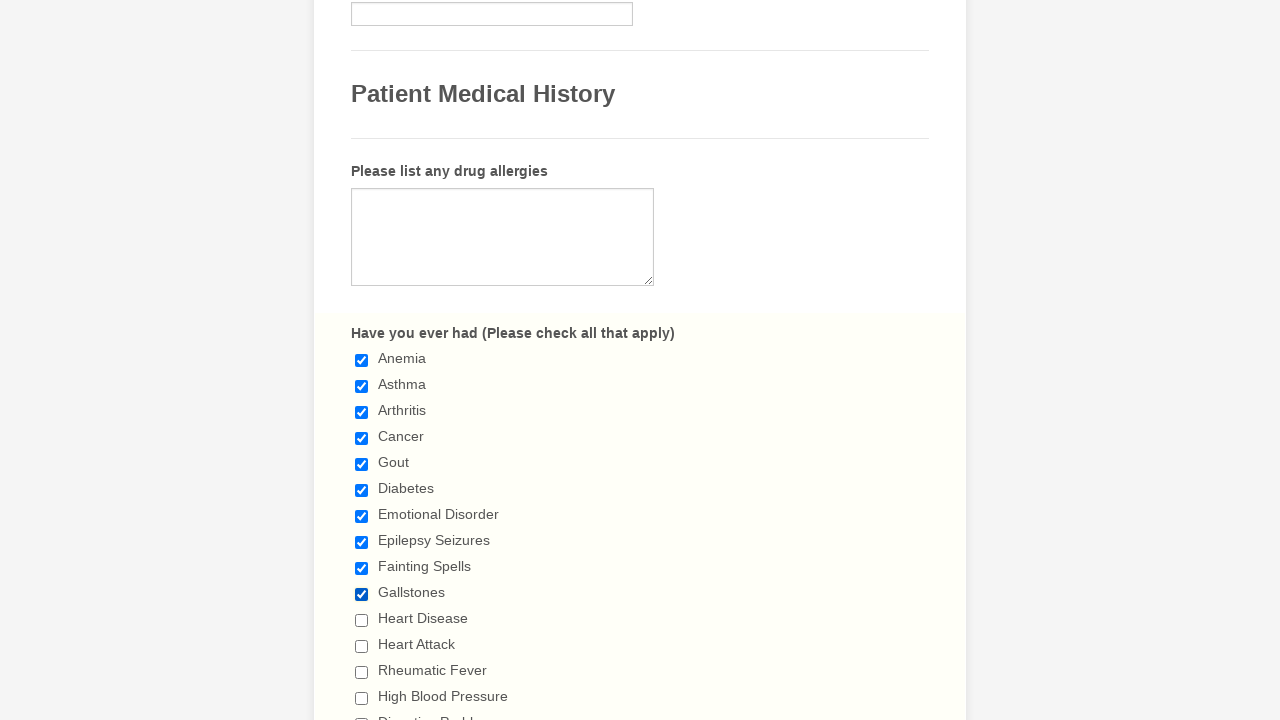

Clicked checkbox at index 10 to select it at (362, 620) on div.form-single-column input[type='checkbox'] >> nth=10
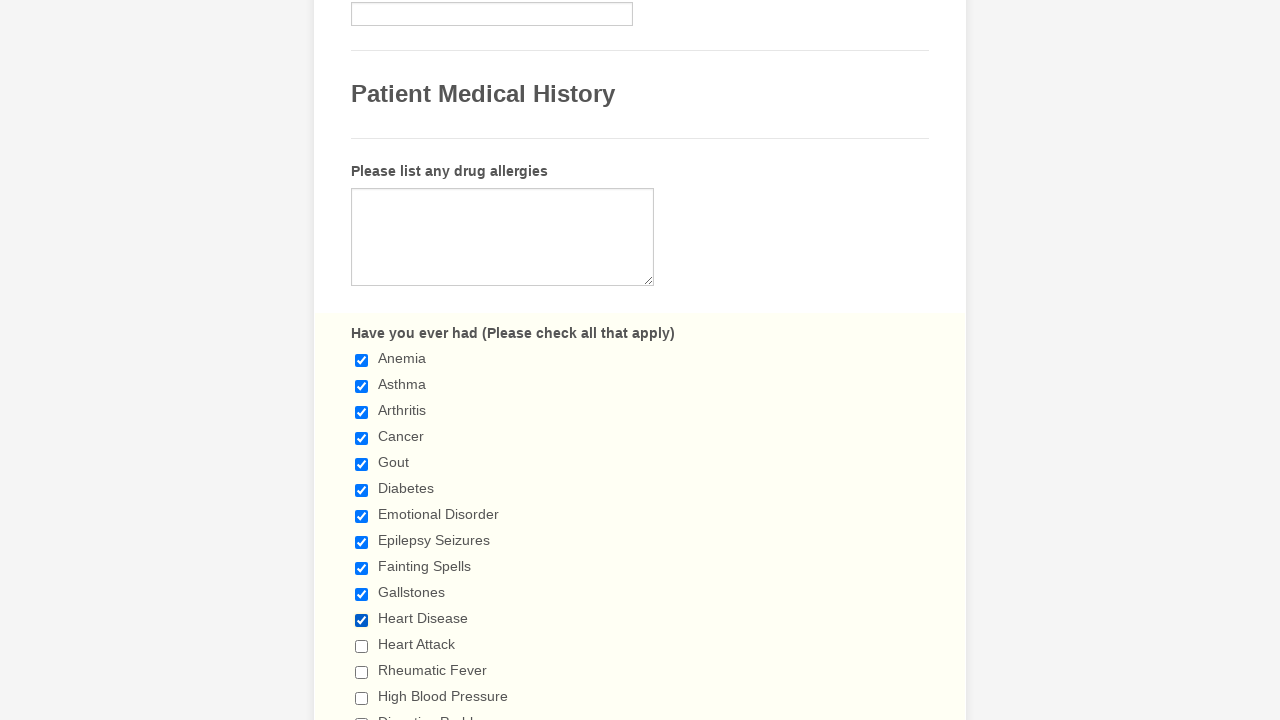

Clicked checkbox at index 11 to select it at (362, 646) on div.form-single-column input[type='checkbox'] >> nth=11
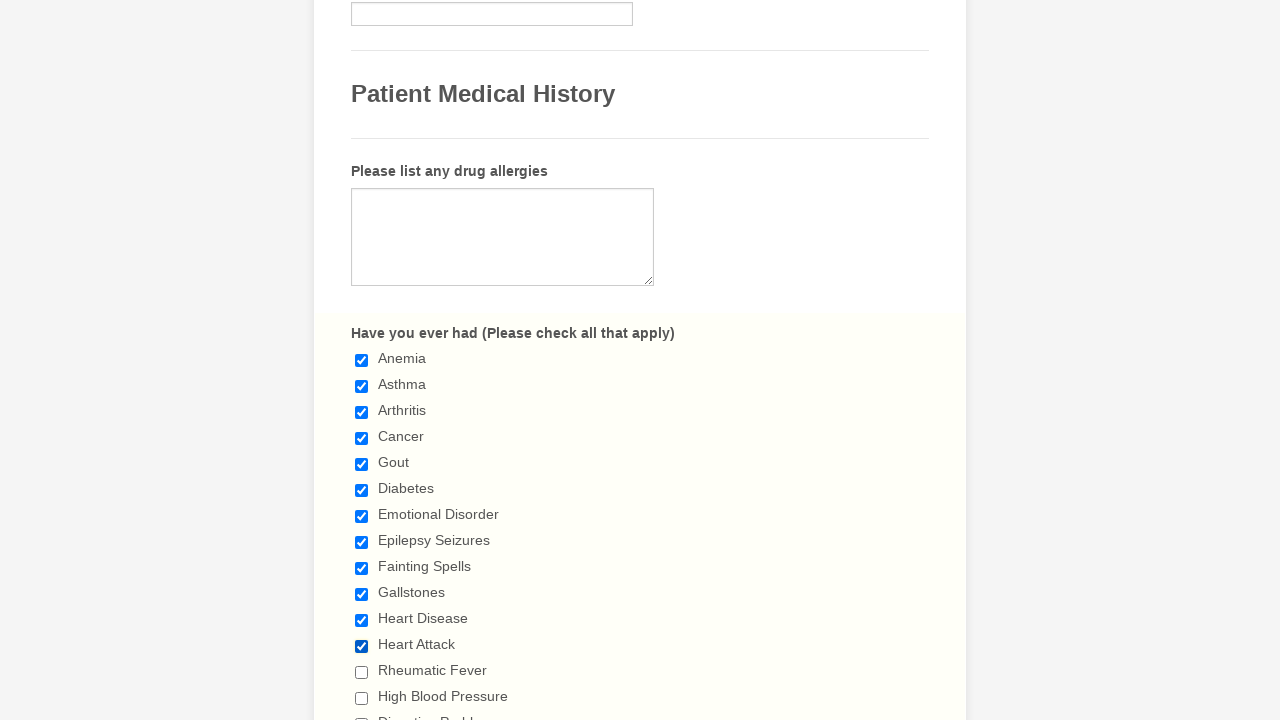

Clicked checkbox at index 12 to select it at (362, 672) on div.form-single-column input[type='checkbox'] >> nth=12
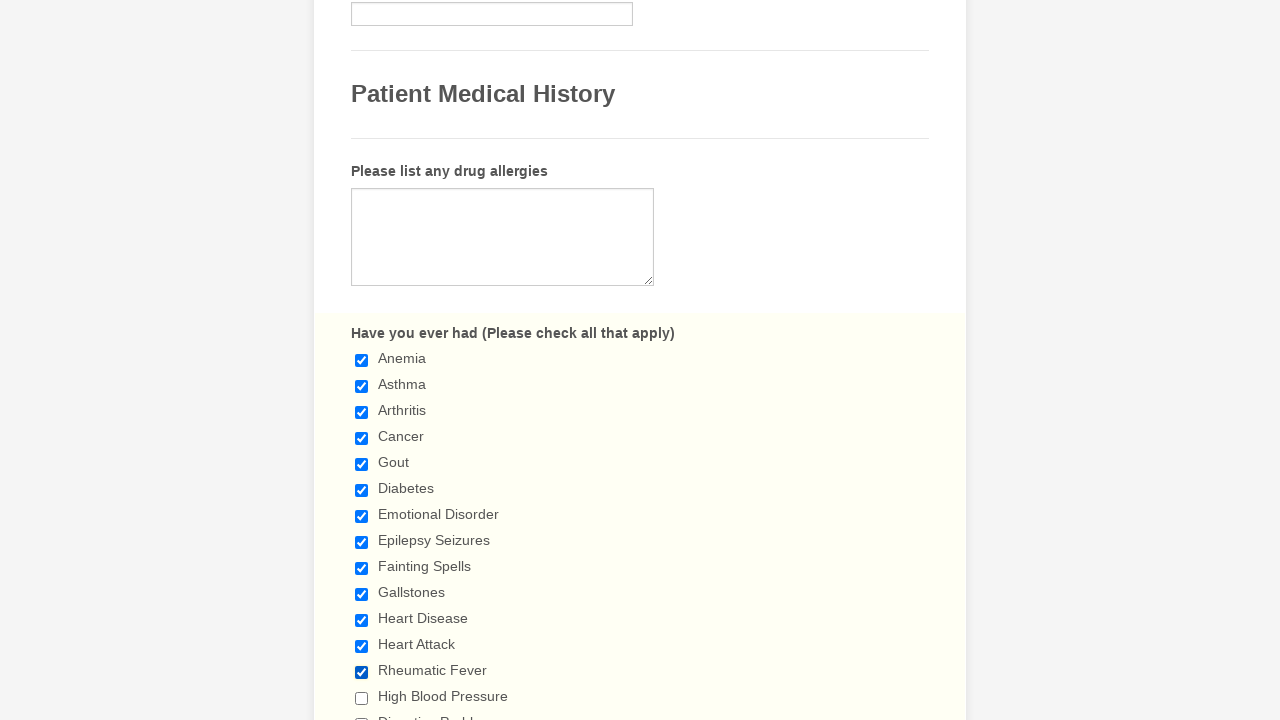

Clicked checkbox at index 13 to select it at (362, 698) on div.form-single-column input[type='checkbox'] >> nth=13
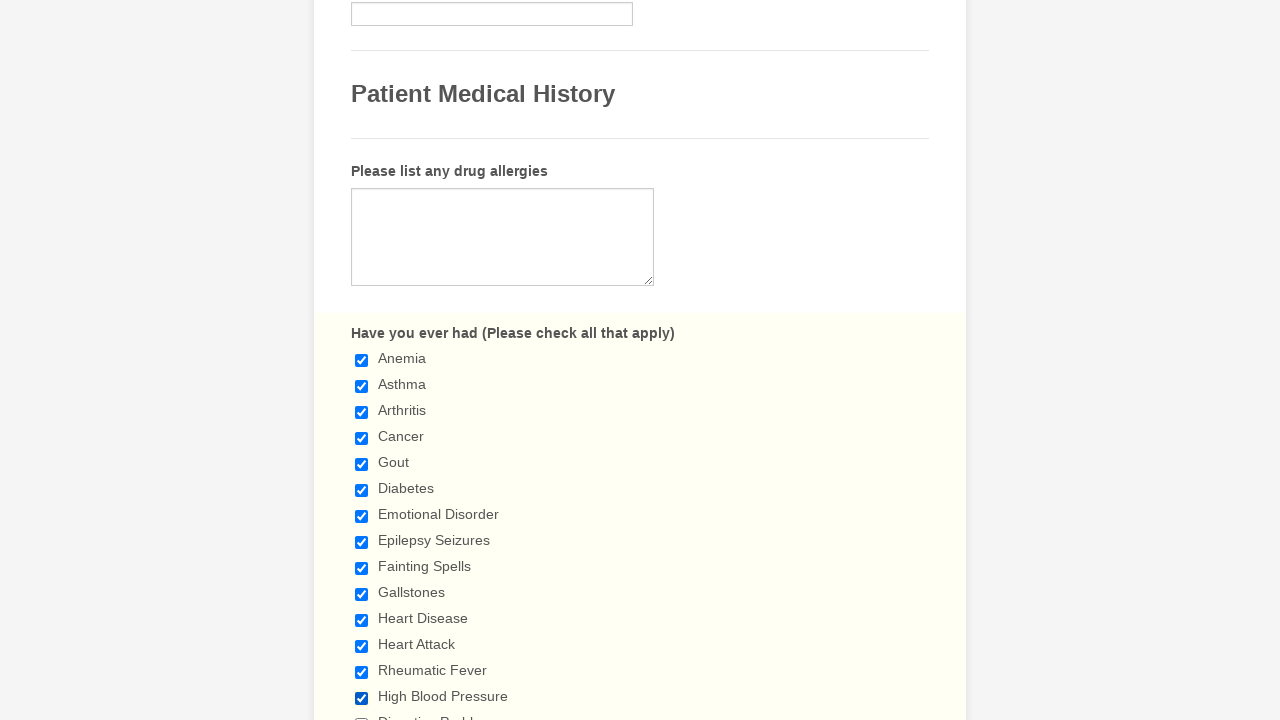

Clicked checkbox at index 14 to select it at (362, 714) on div.form-single-column input[type='checkbox'] >> nth=14
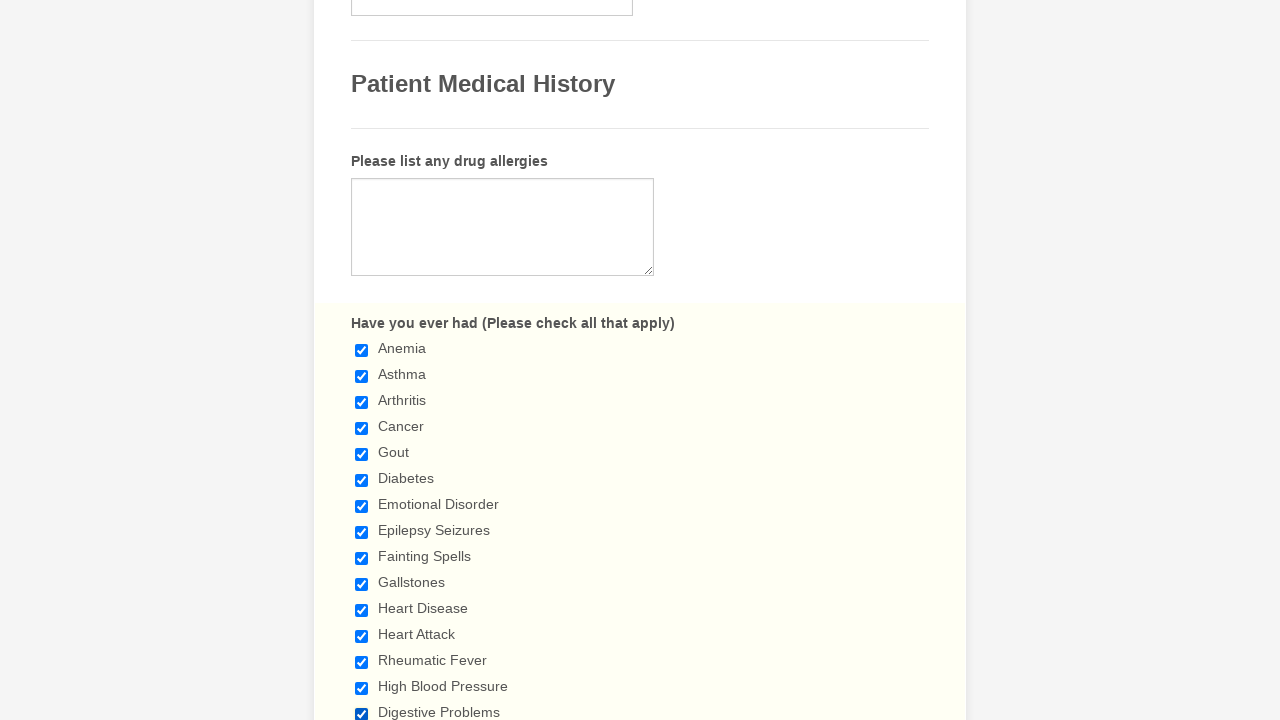

Clicked checkbox at index 15 to select it at (362, 360) on div.form-single-column input[type='checkbox'] >> nth=15
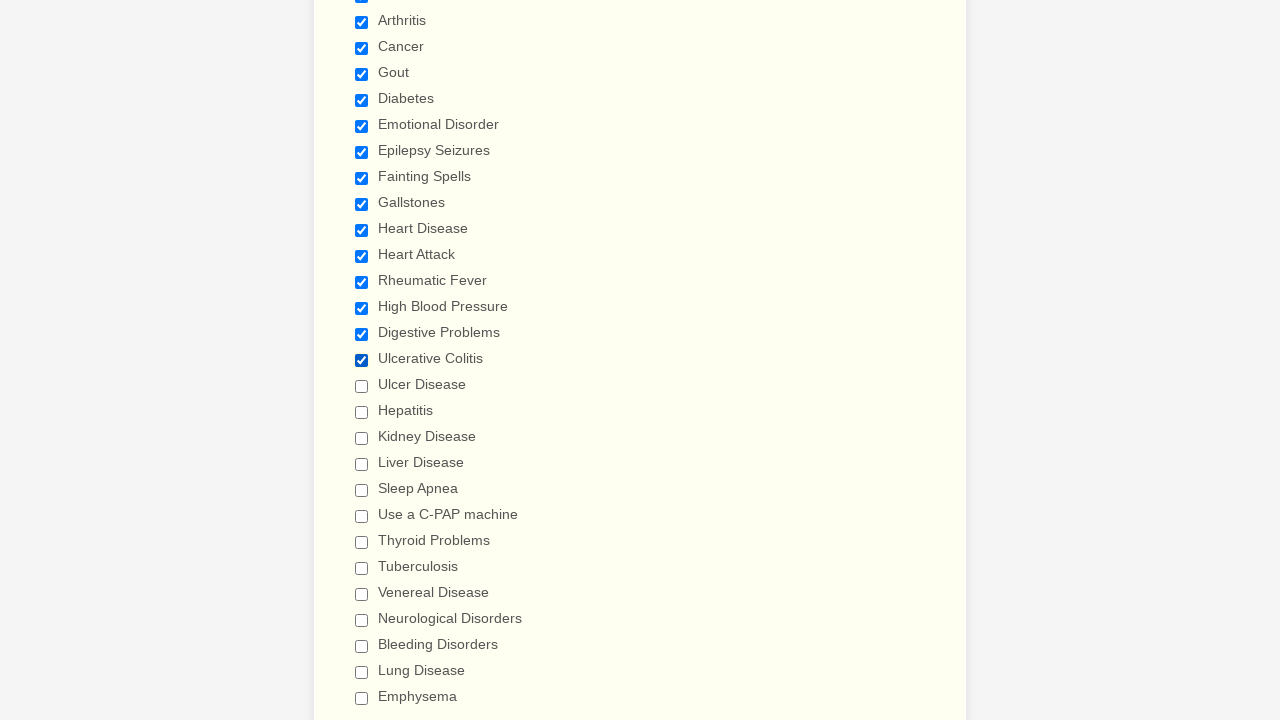

Clicked checkbox at index 16 to select it at (362, 386) on div.form-single-column input[type='checkbox'] >> nth=16
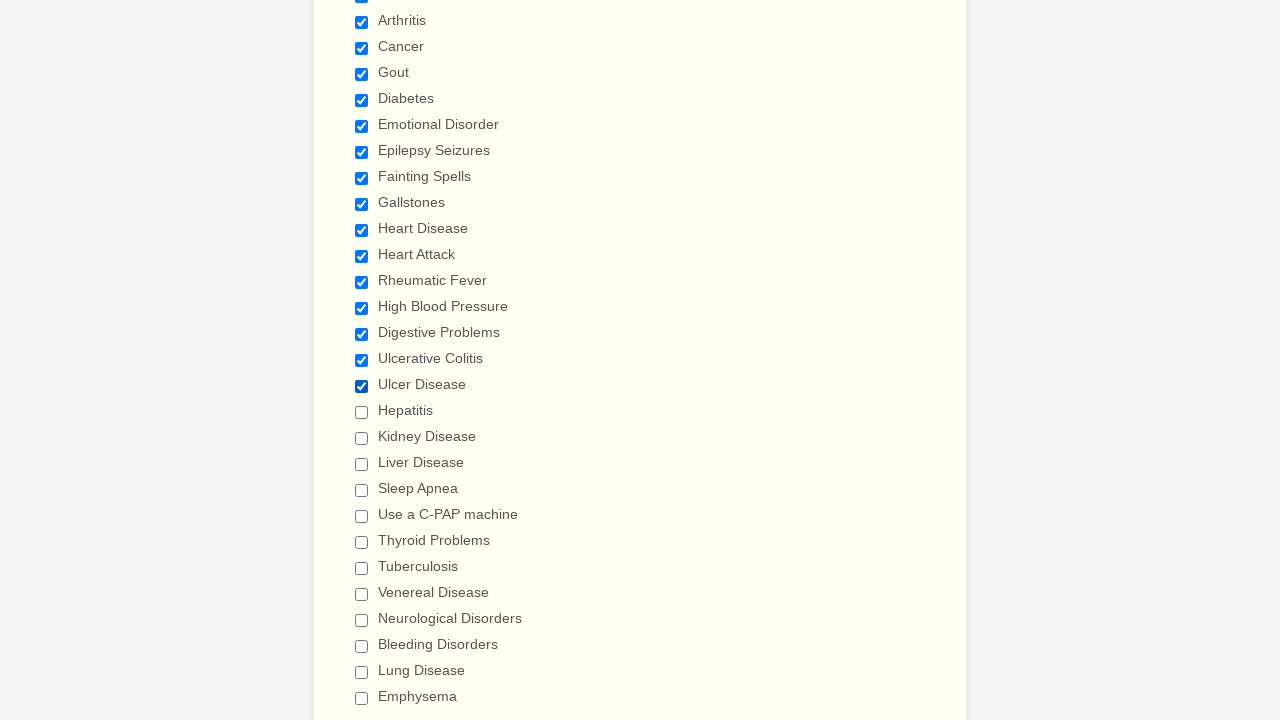

Clicked checkbox at index 17 to select it at (362, 412) on div.form-single-column input[type='checkbox'] >> nth=17
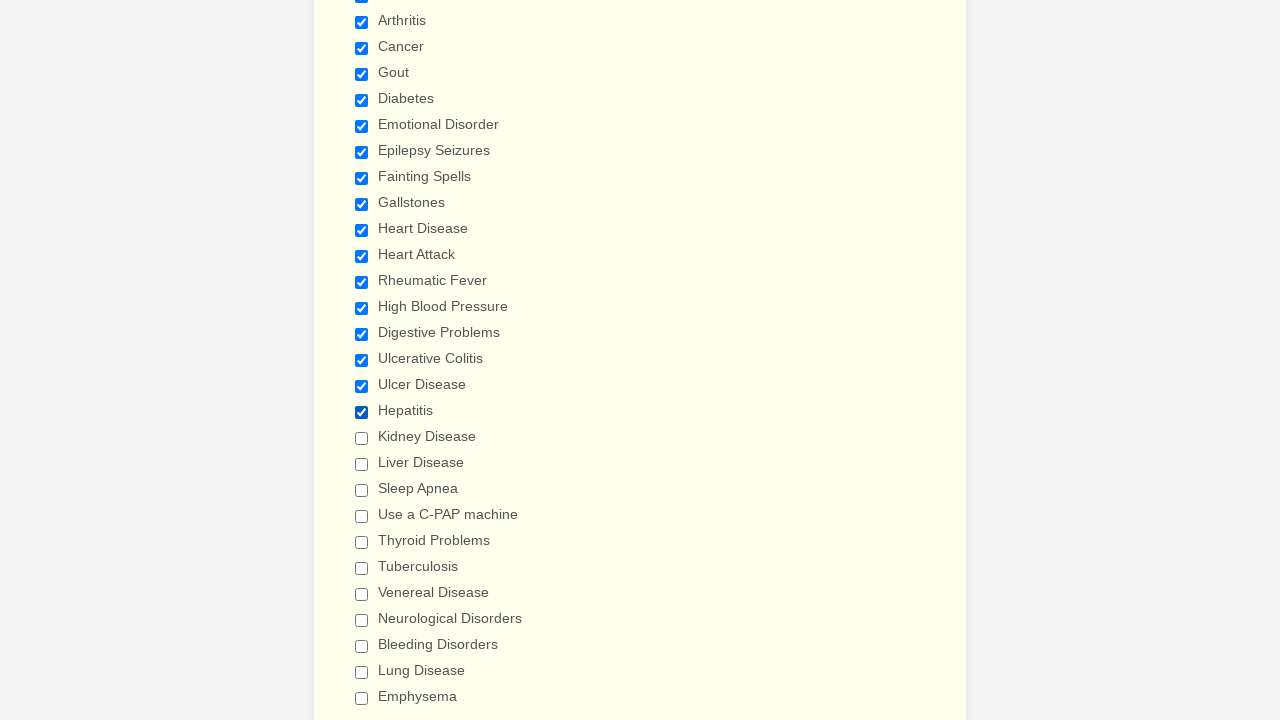

Clicked checkbox at index 18 to select it at (362, 438) on div.form-single-column input[type='checkbox'] >> nth=18
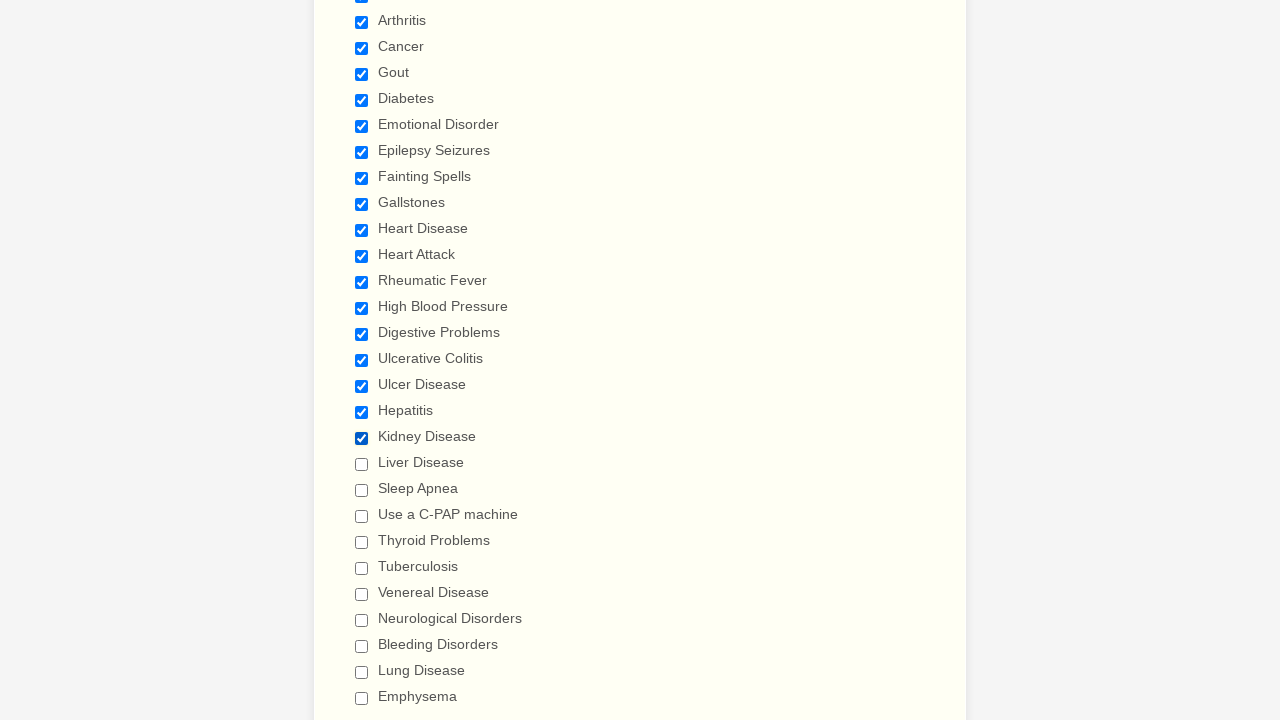

Clicked checkbox at index 19 to select it at (362, 464) on div.form-single-column input[type='checkbox'] >> nth=19
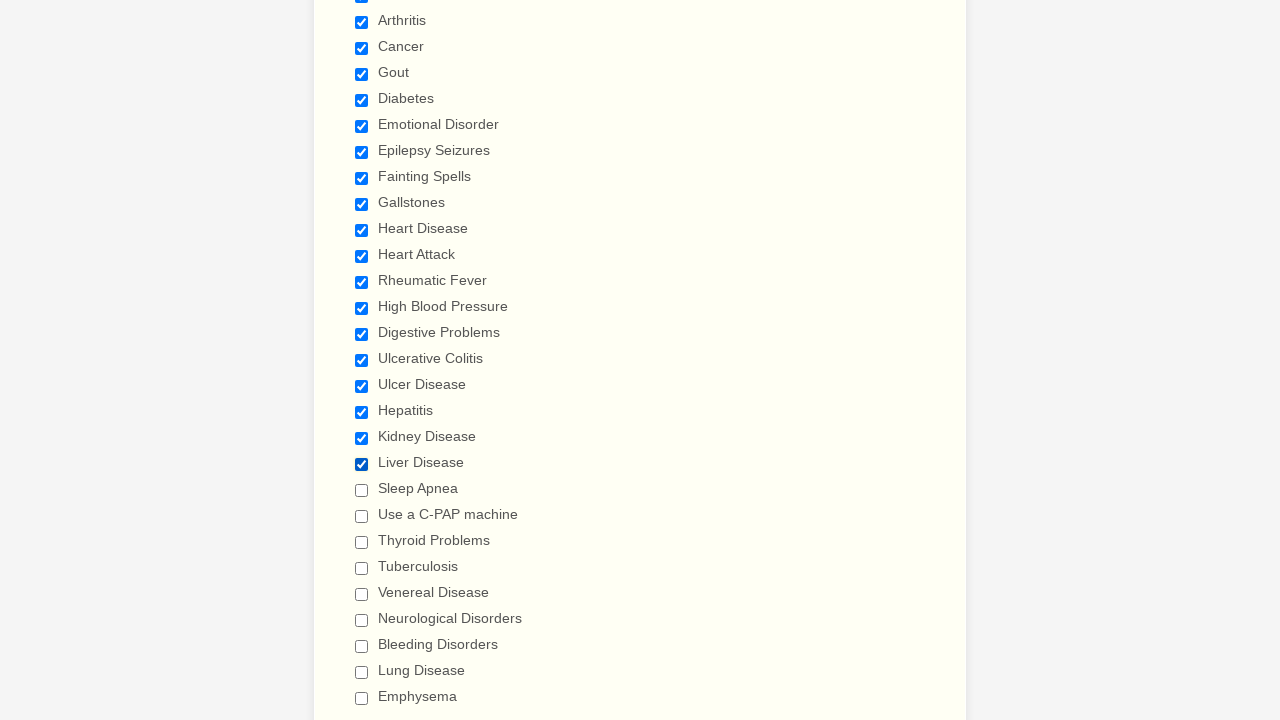

Clicked checkbox at index 20 to select it at (362, 490) on div.form-single-column input[type='checkbox'] >> nth=20
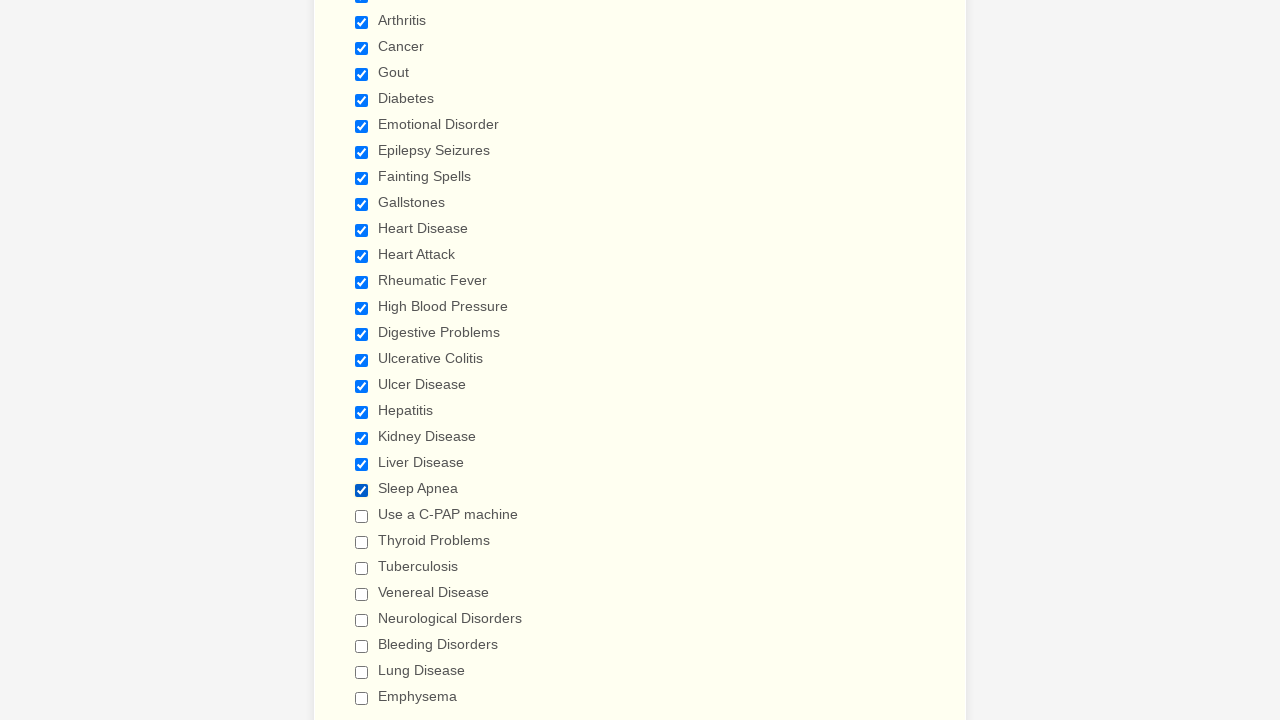

Clicked checkbox at index 21 to select it at (362, 516) on div.form-single-column input[type='checkbox'] >> nth=21
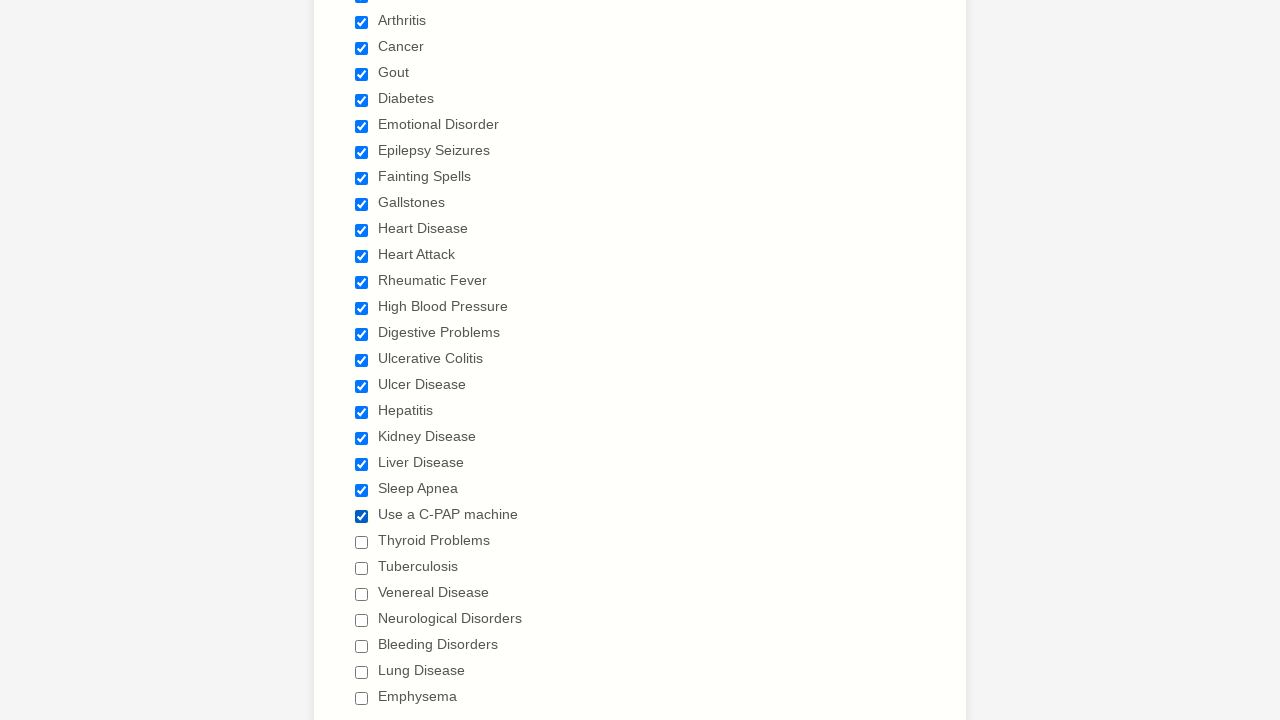

Clicked checkbox at index 22 to select it at (362, 542) on div.form-single-column input[type='checkbox'] >> nth=22
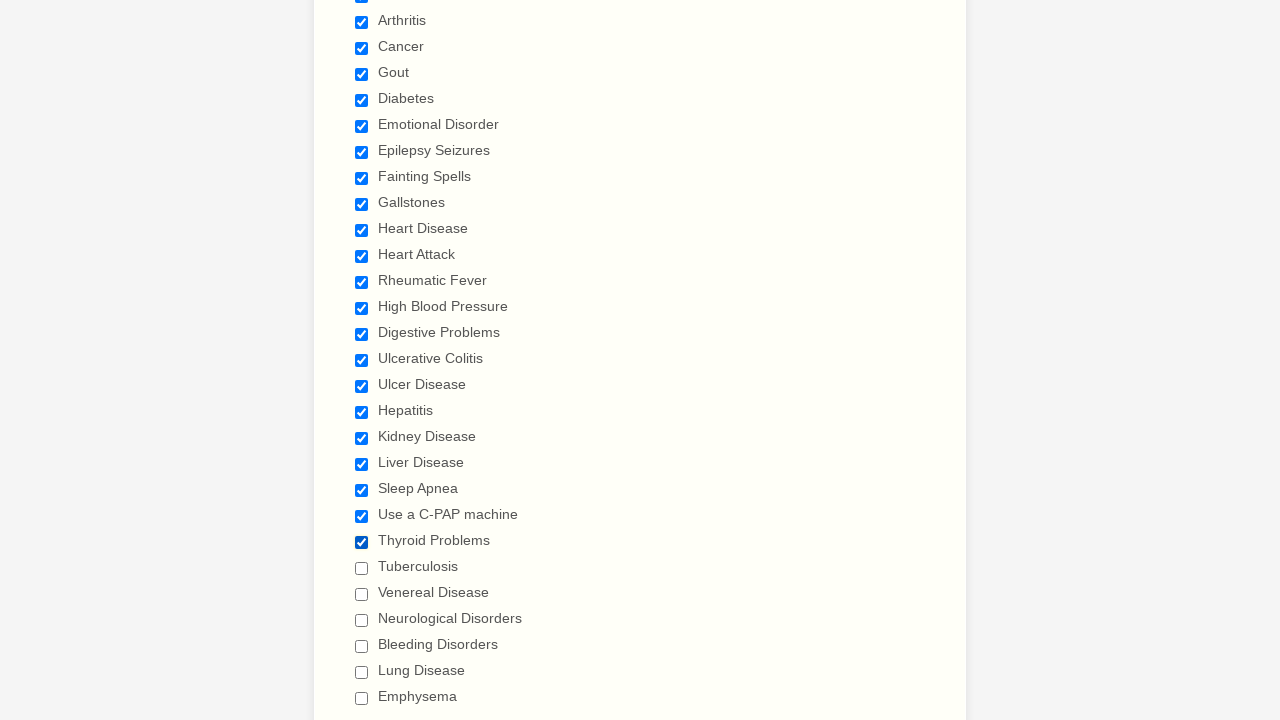

Clicked checkbox at index 23 to select it at (362, 568) on div.form-single-column input[type='checkbox'] >> nth=23
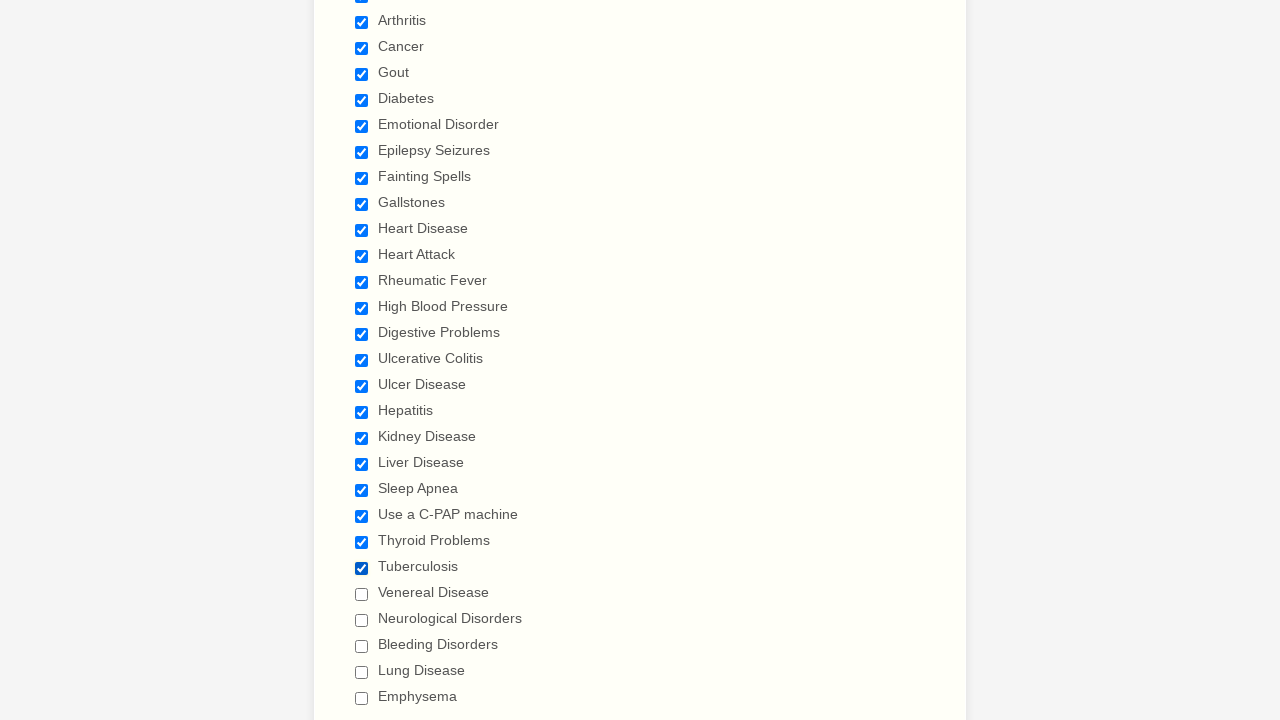

Clicked checkbox at index 24 to select it at (362, 594) on div.form-single-column input[type='checkbox'] >> nth=24
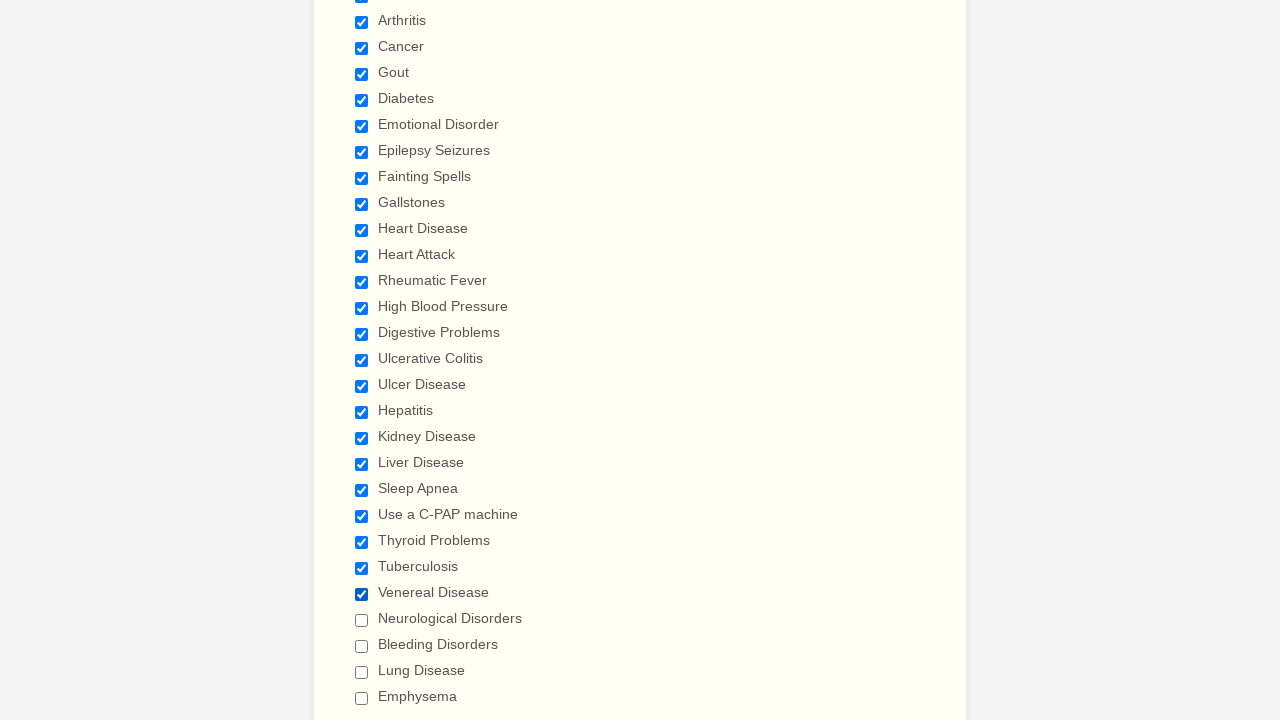

Clicked checkbox at index 25 to select it at (362, 620) on div.form-single-column input[type='checkbox'] >> nth=25
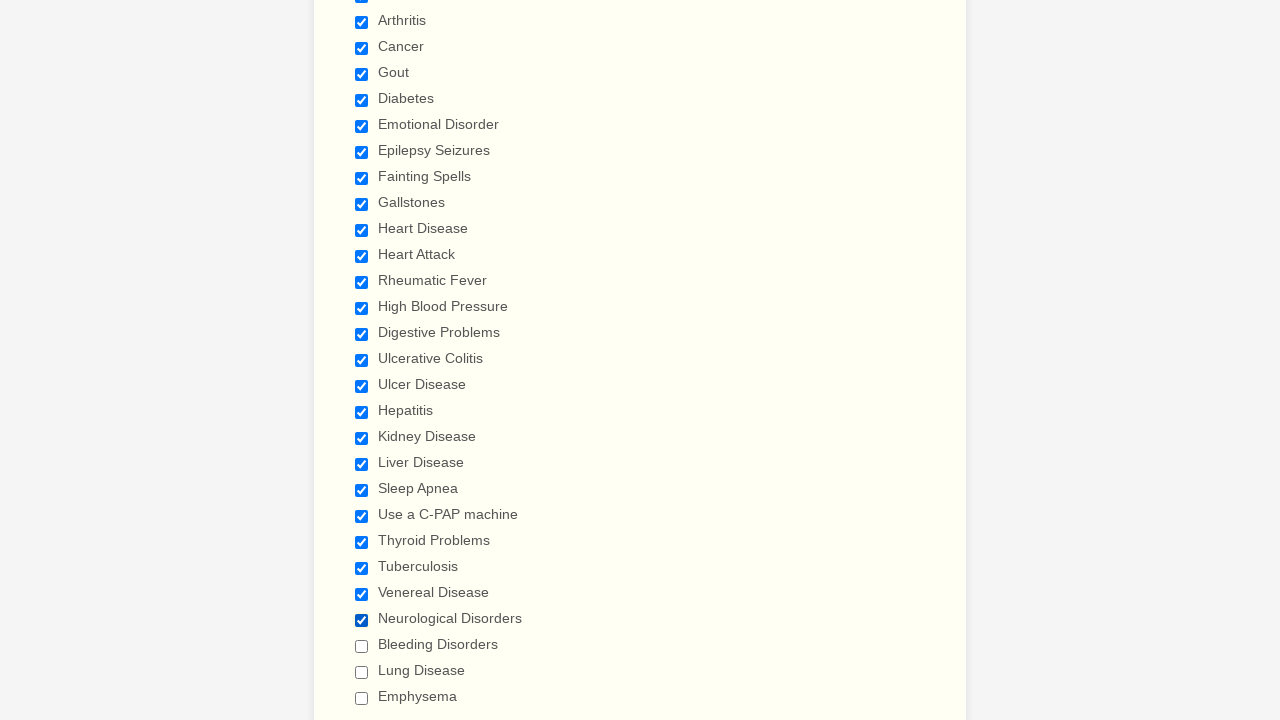

Clicked checkbox at index 26 to select it at (362, 646) on div.form-single-column input[type='checkbox'] >> nth=26
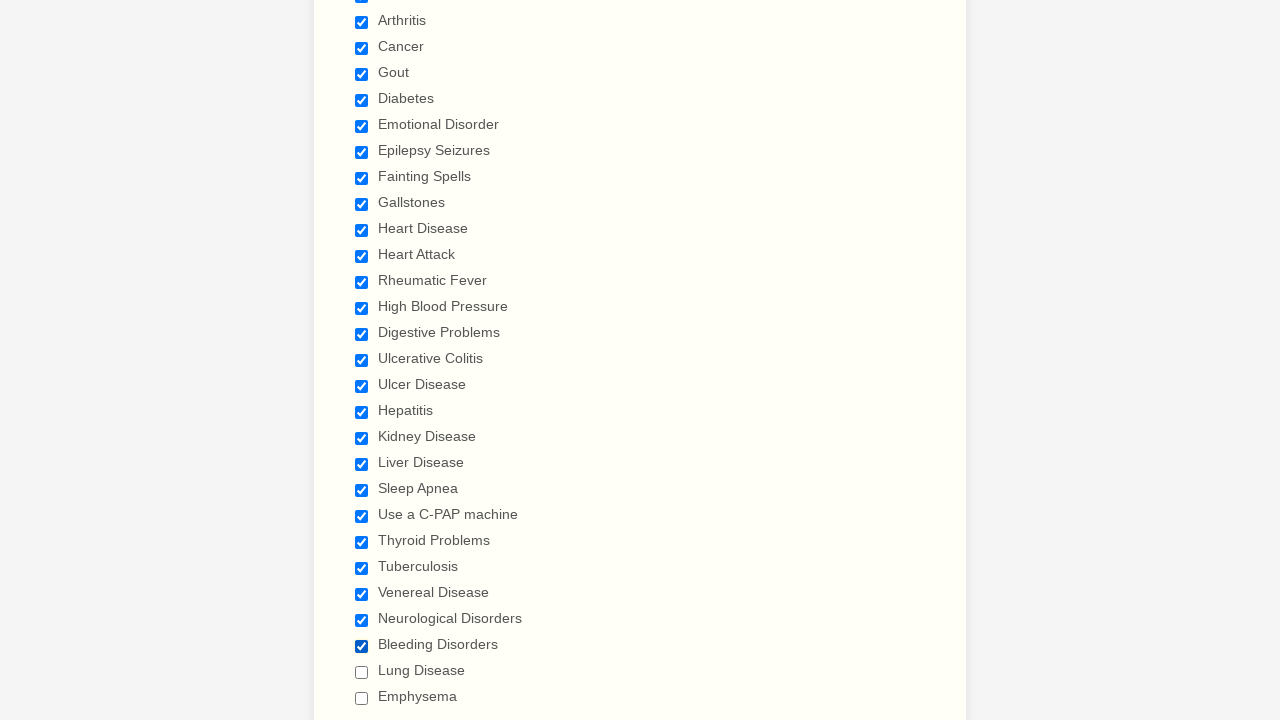

Clicked checkbox at index 27 to select it at (362, 672) on div.form-single-column input[type='checkbox'] >> nth=27
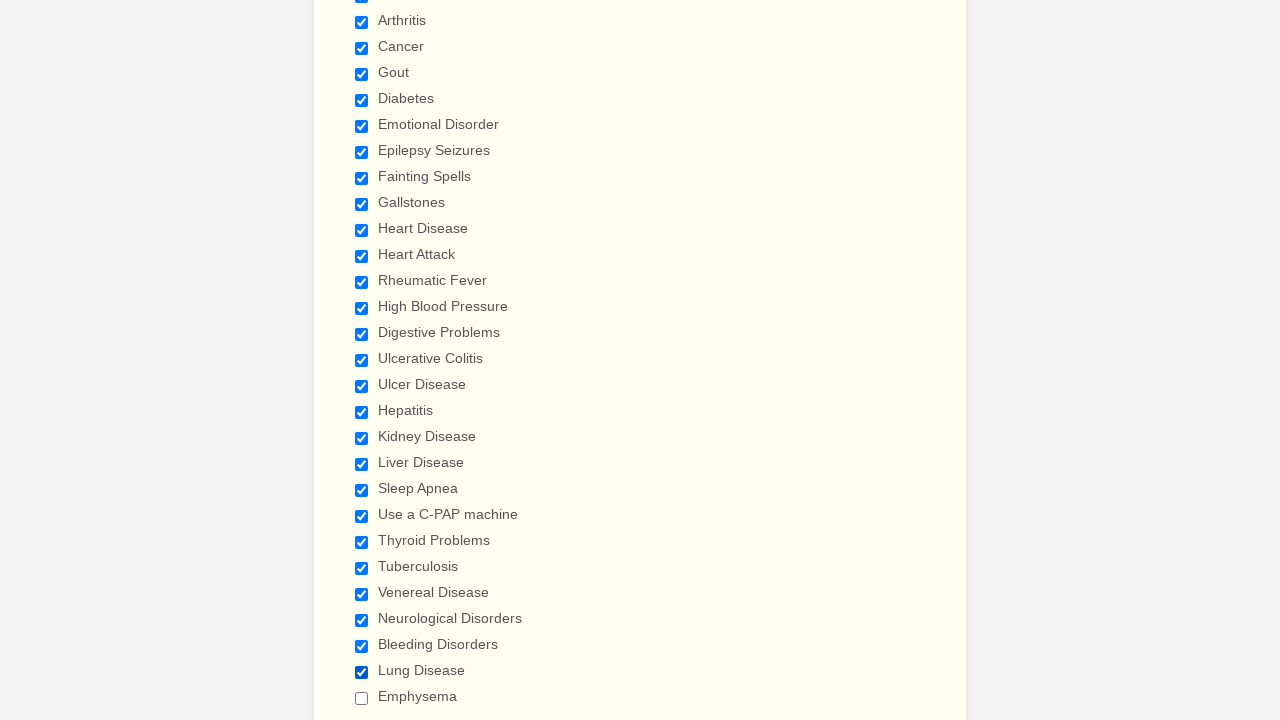

Clicked checkbox at index 28 to select it at (362, 698) on div.form-single-column input[type='checkbox'] >> nth=28
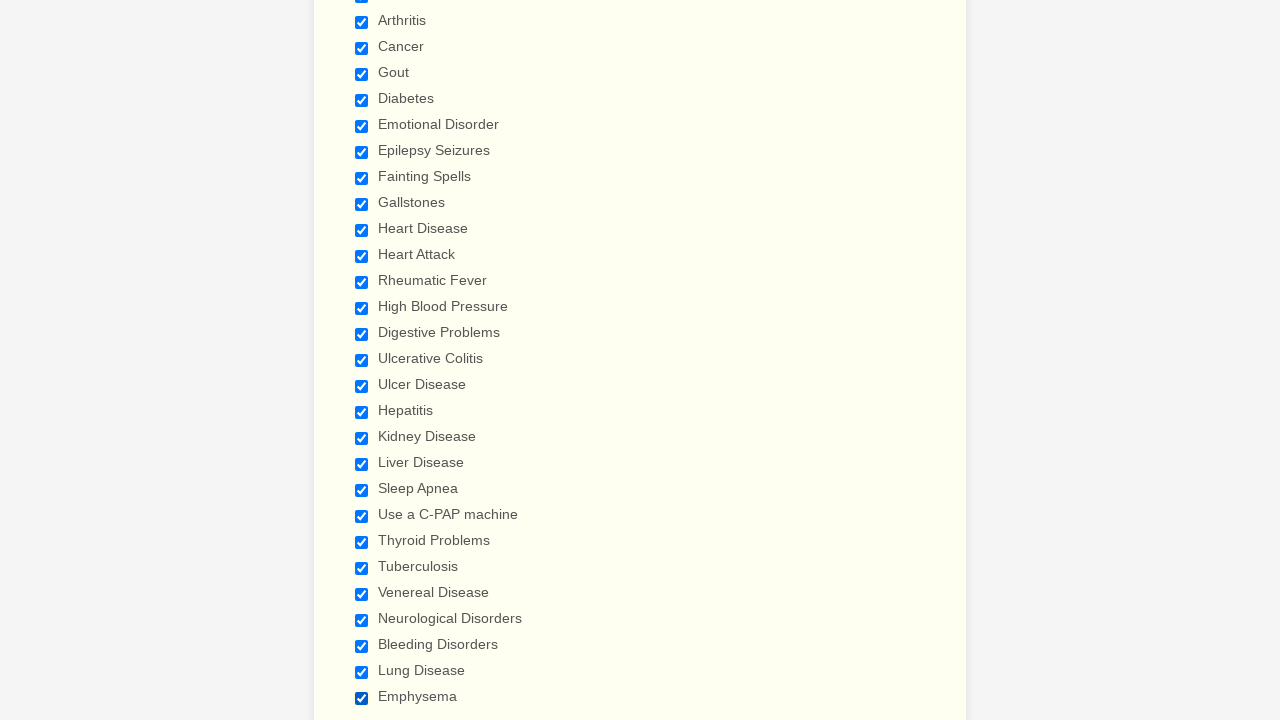

Verified checkbox at index 0 is selected
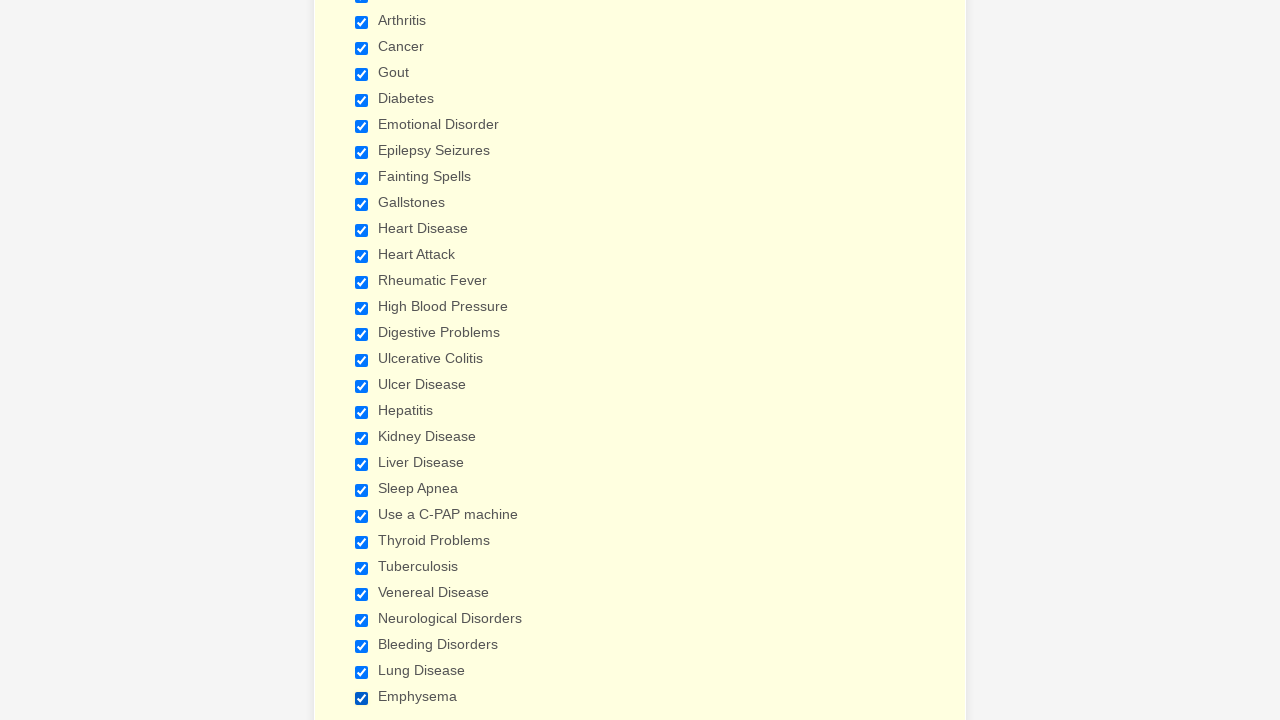

Verified checkbox at index 1 is selected
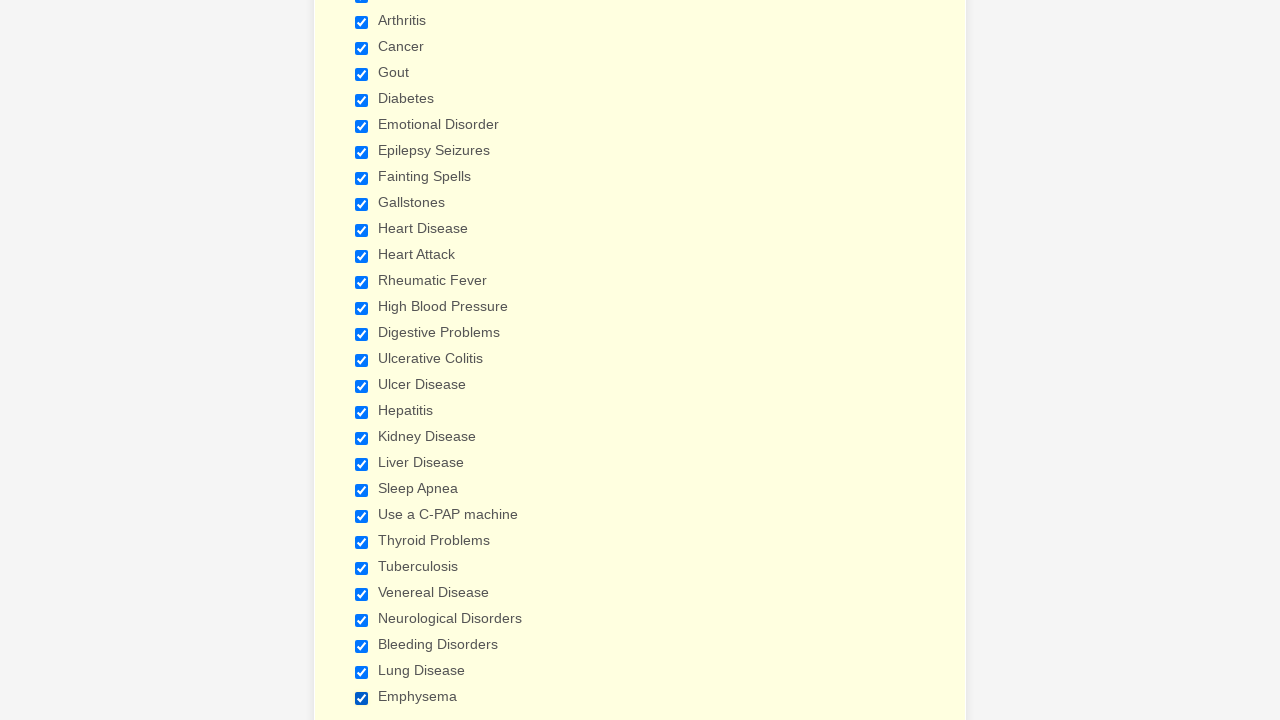

Verified checkbox at index 2 is selected
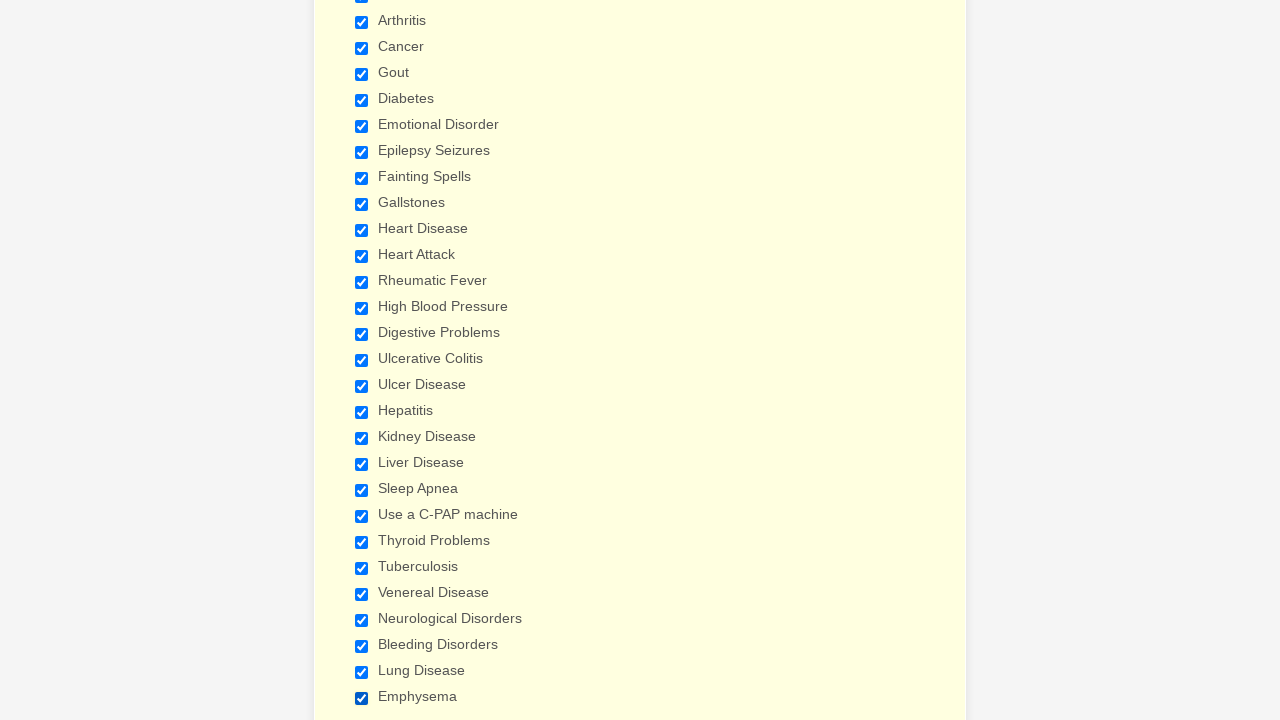

Verified checkbox at index 3 is selected
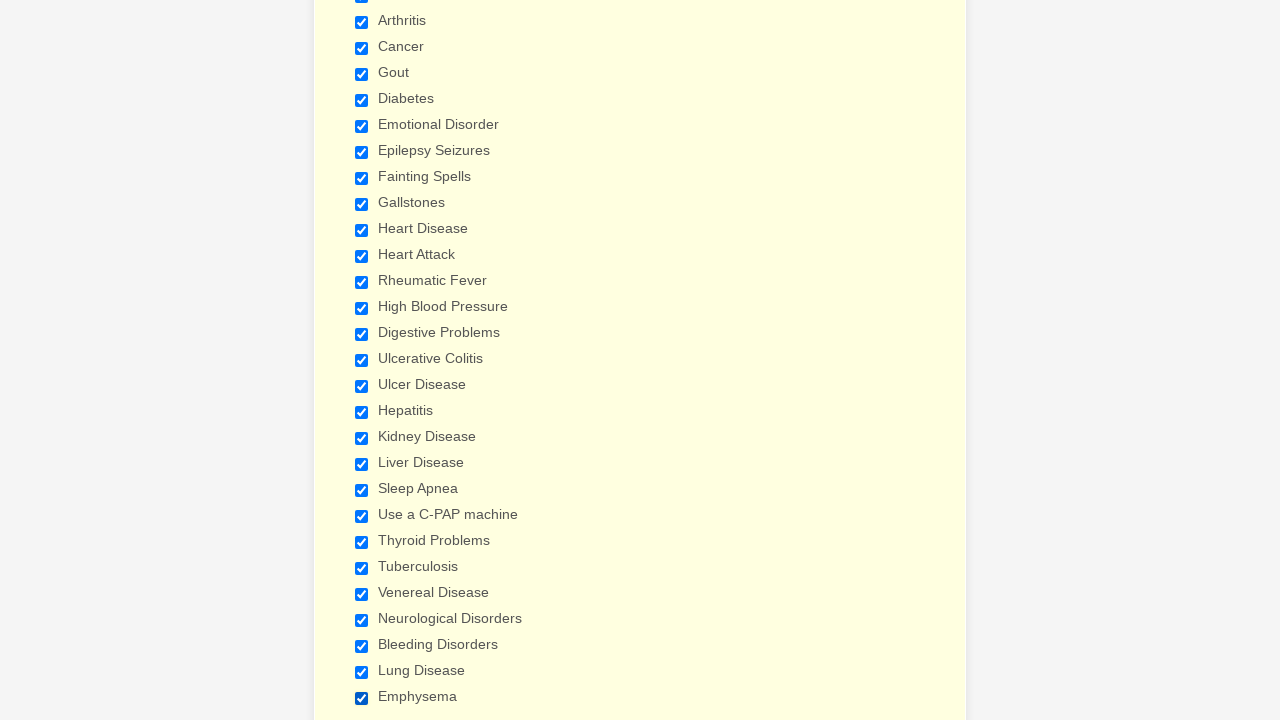

Verified checkbox at index 4 is selected
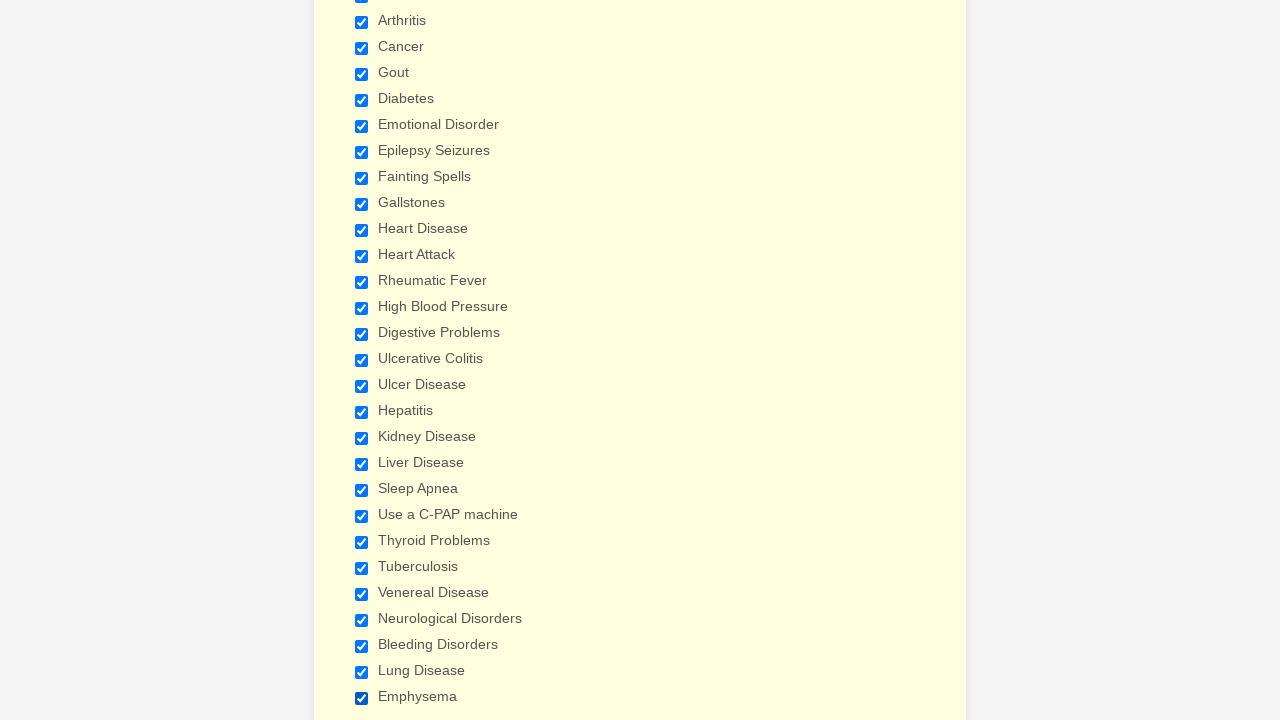

Verified checkbox at index 5 is selected
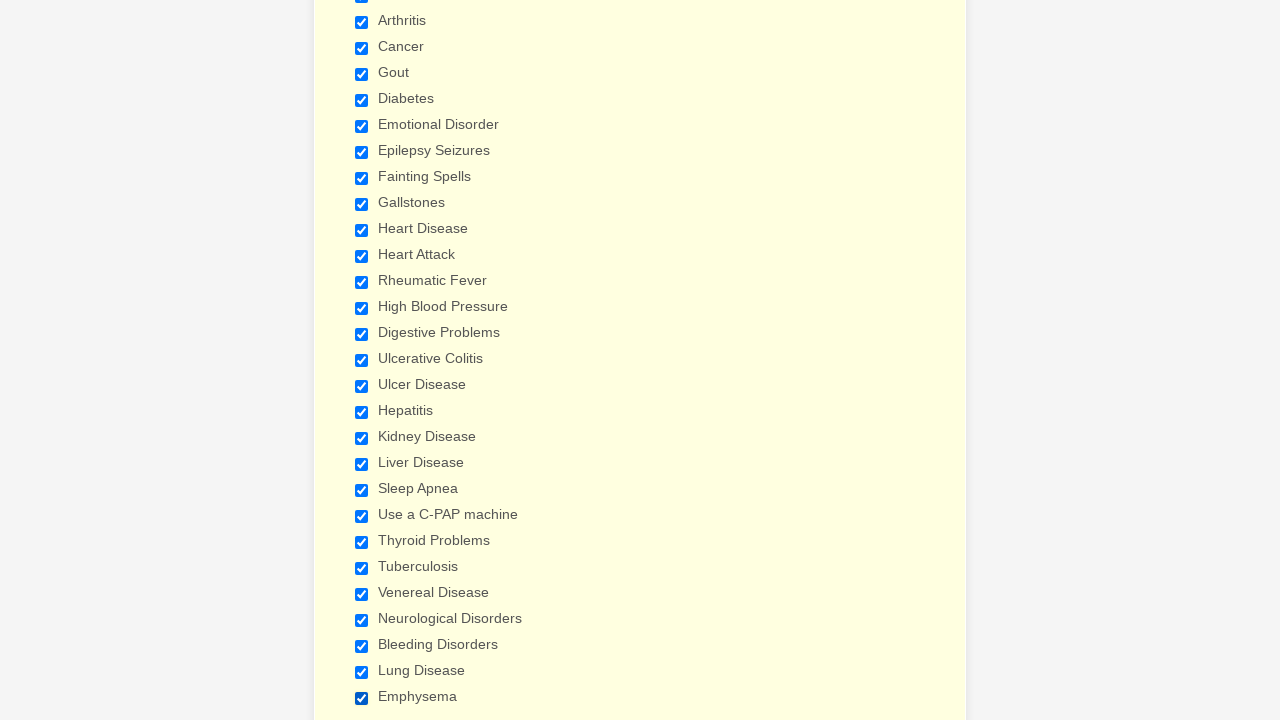

Verified checkbox at index 6 is selected
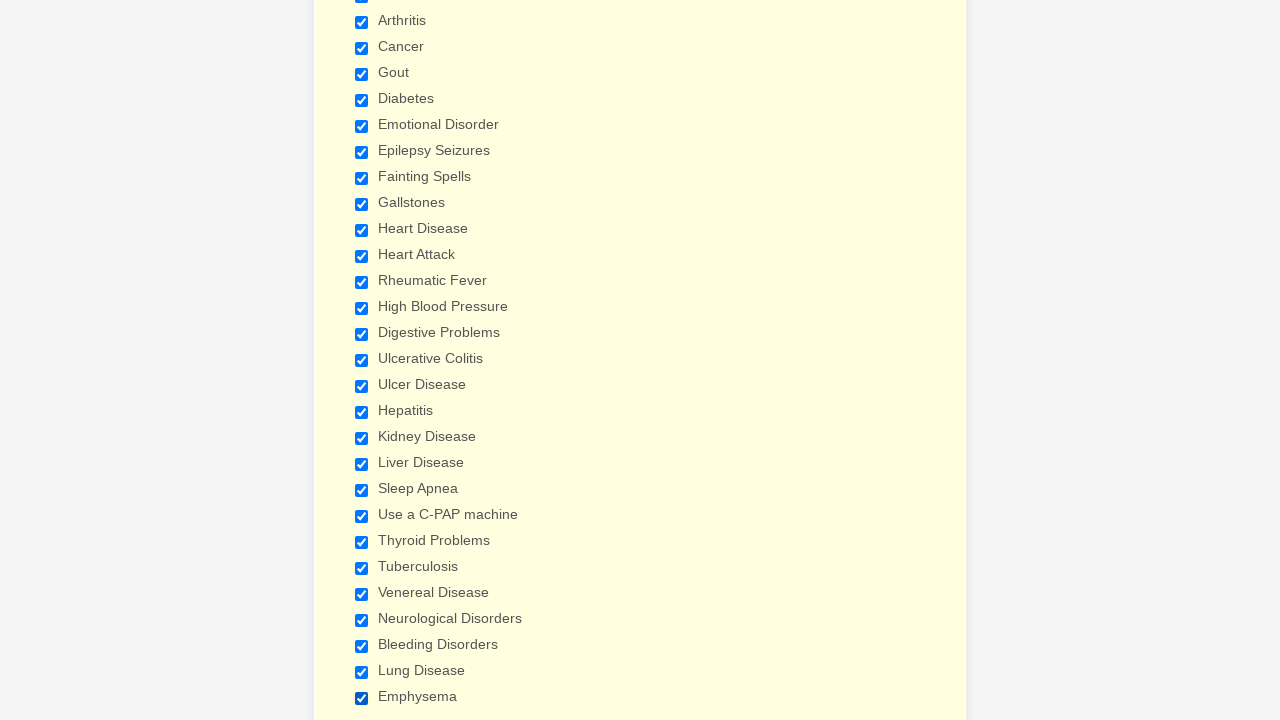

Verified checkbox at index 7 is selected
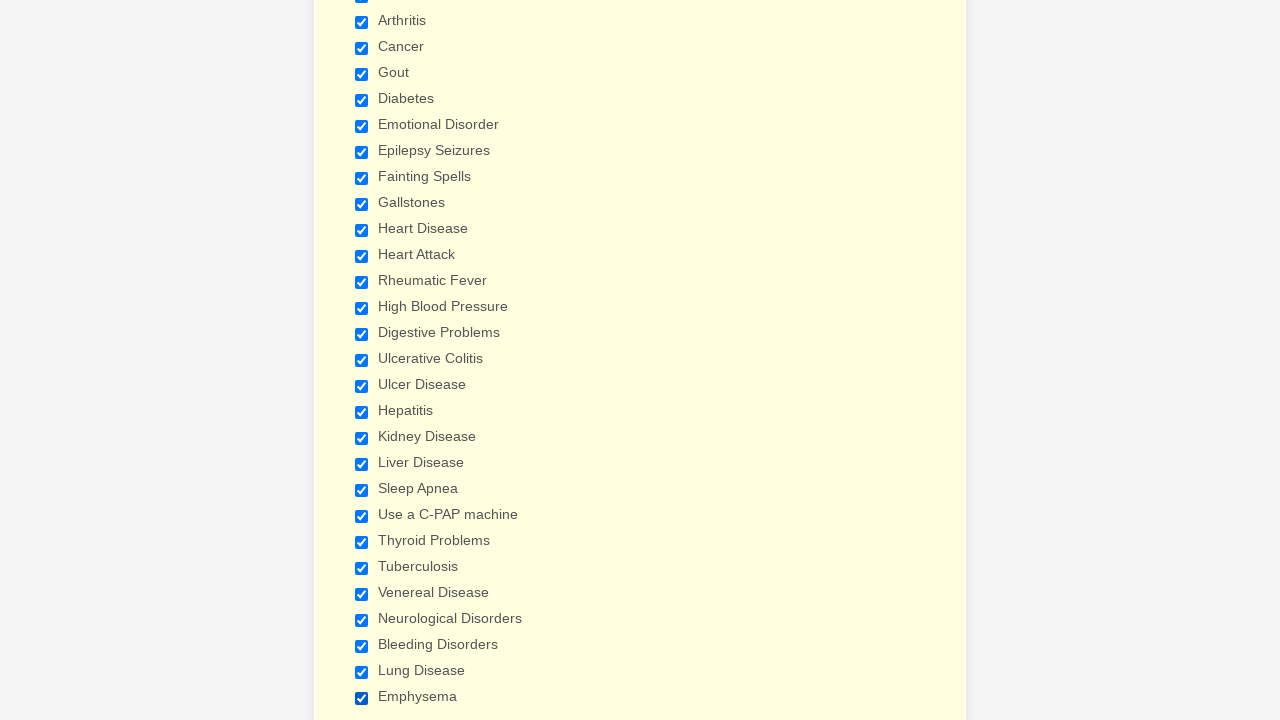

Verified checkbox at index 8 is selected
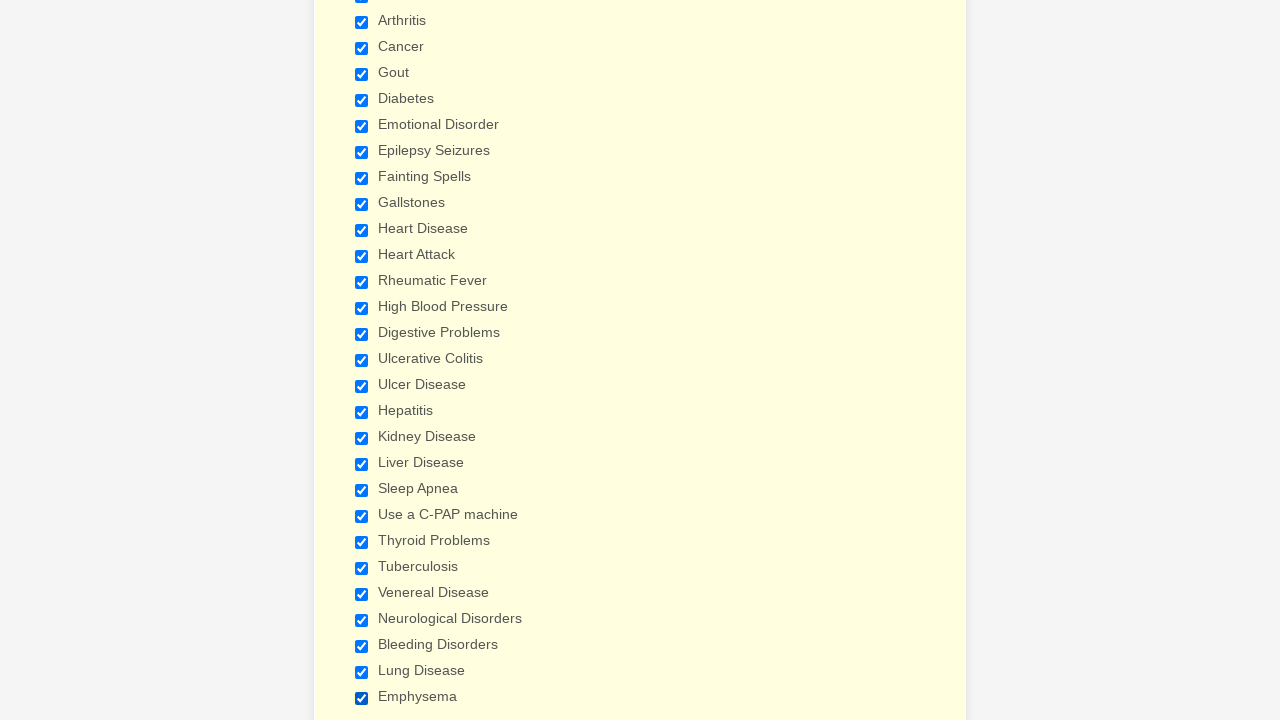

Verified checkbox at index 9 is selected
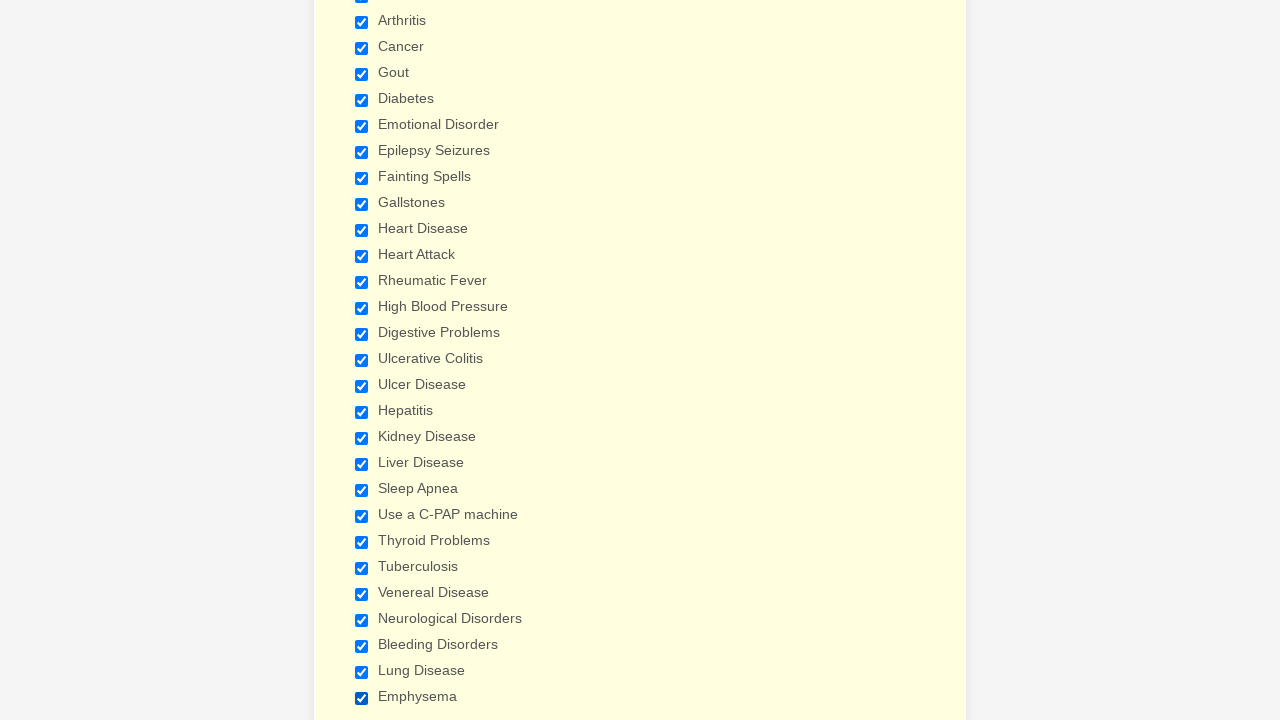

Verified checkbox at index 10 is selected
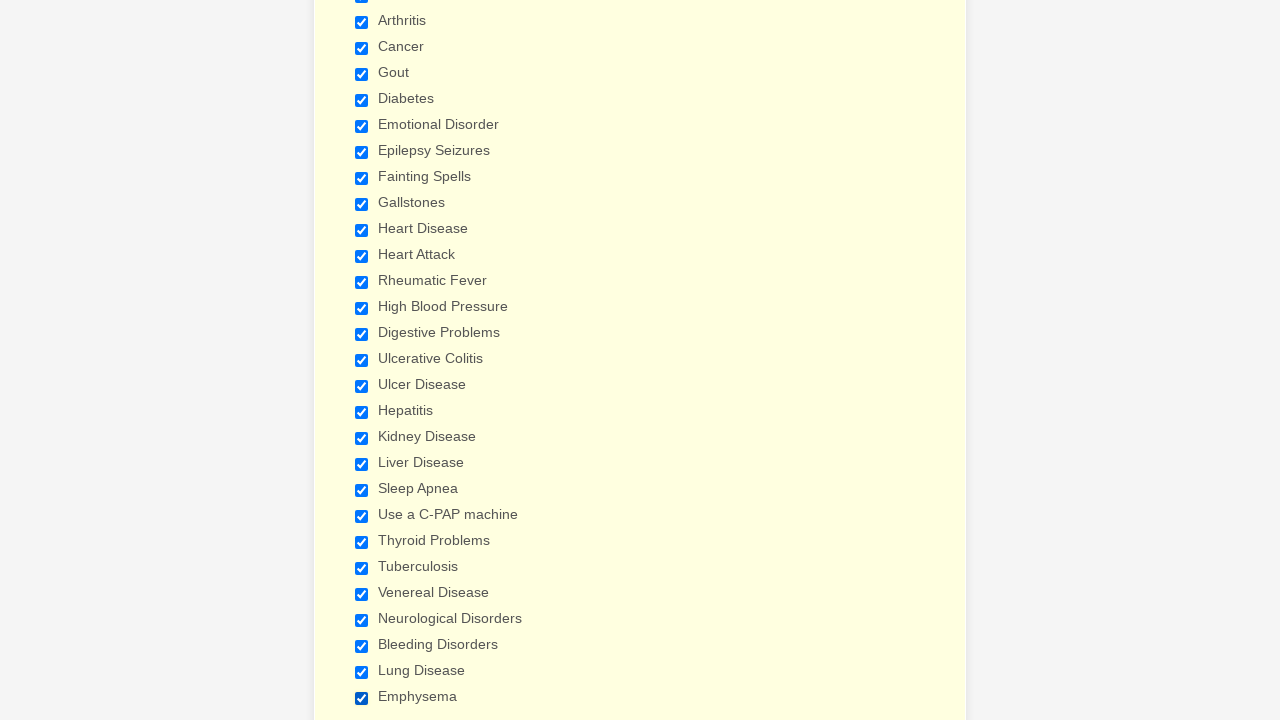

Verified checkbox at index 11 is selected
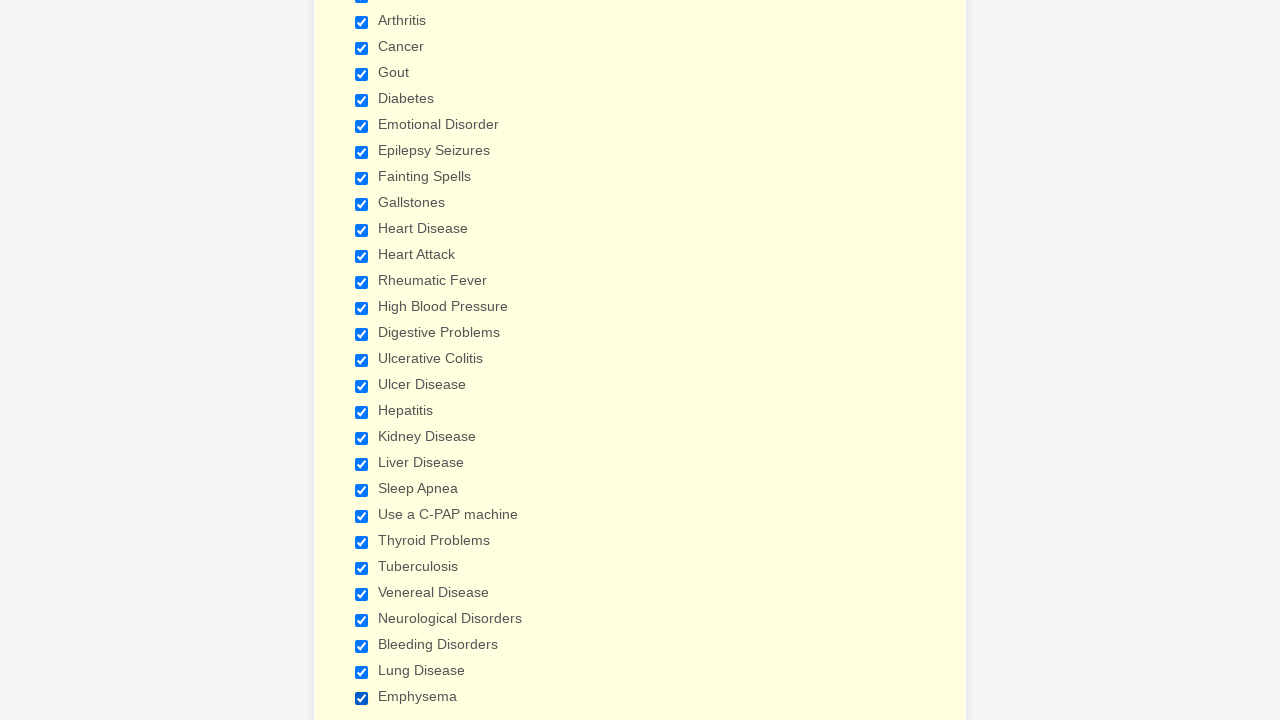

Verified checkbox at index 12 is selected
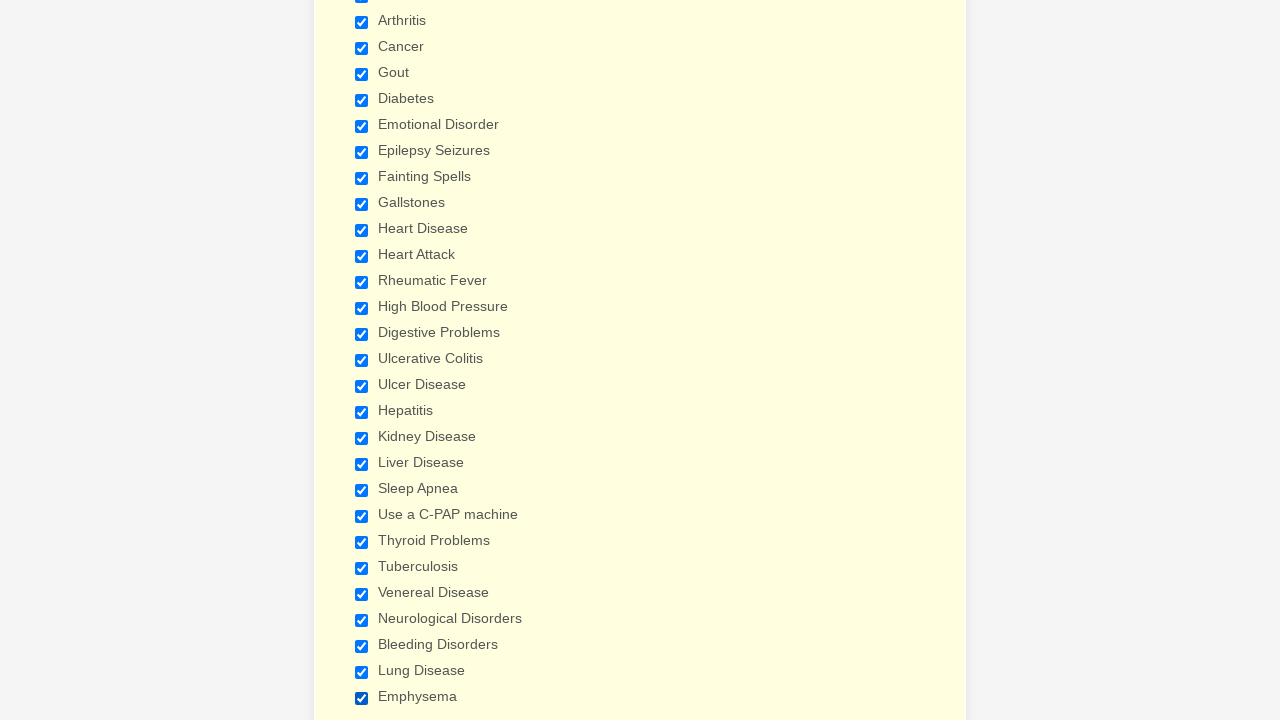

Verified checkbox at index 13 is selected
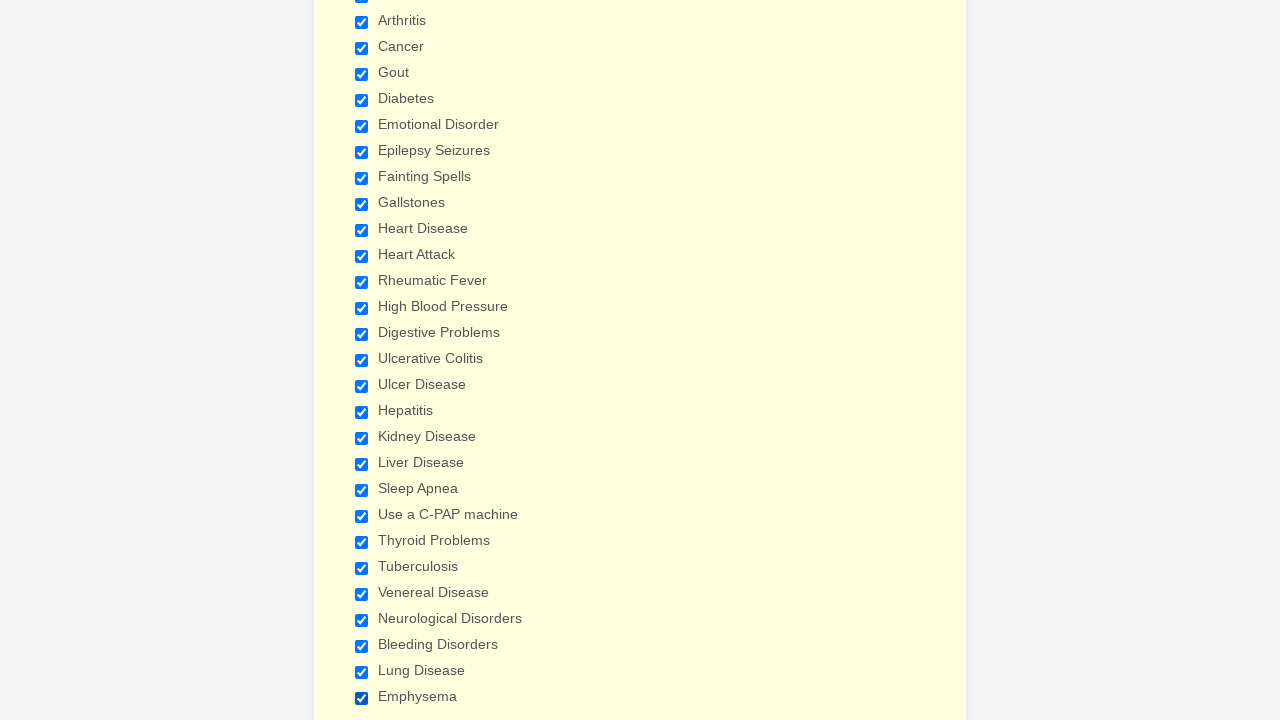

Verified checkbox at index 14 is selected
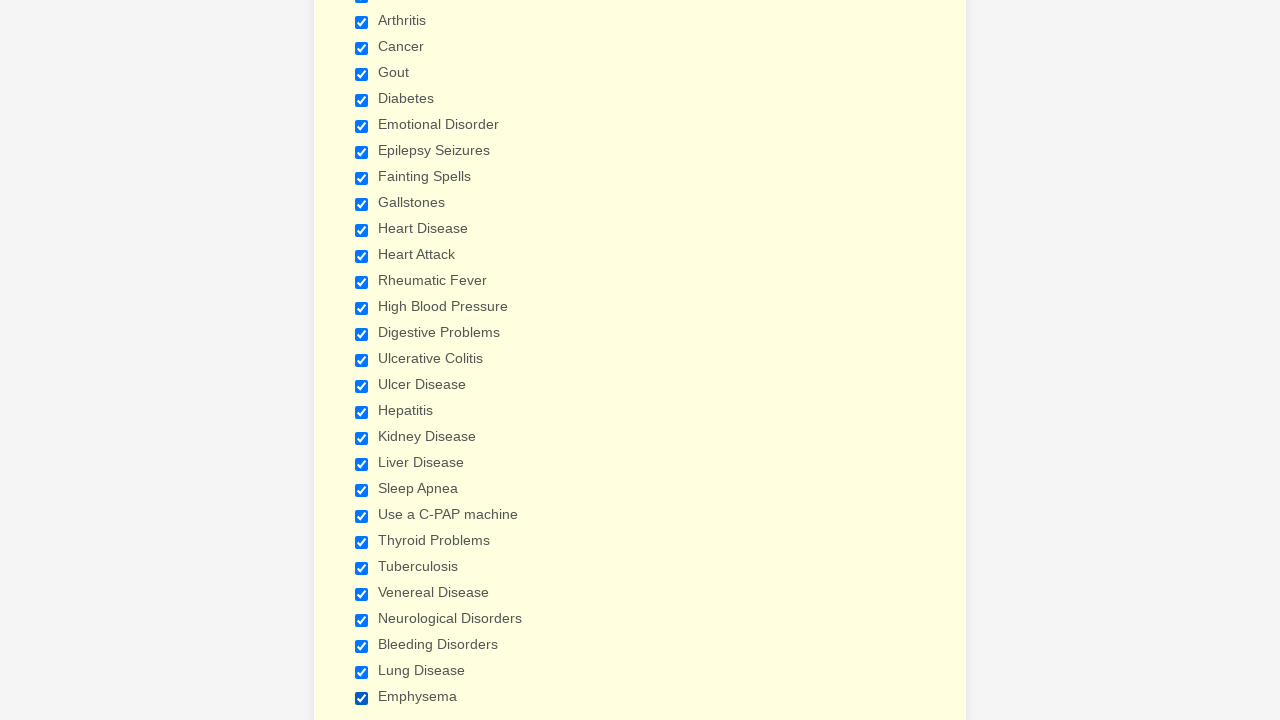

Verified checkbox at index 15 is selected
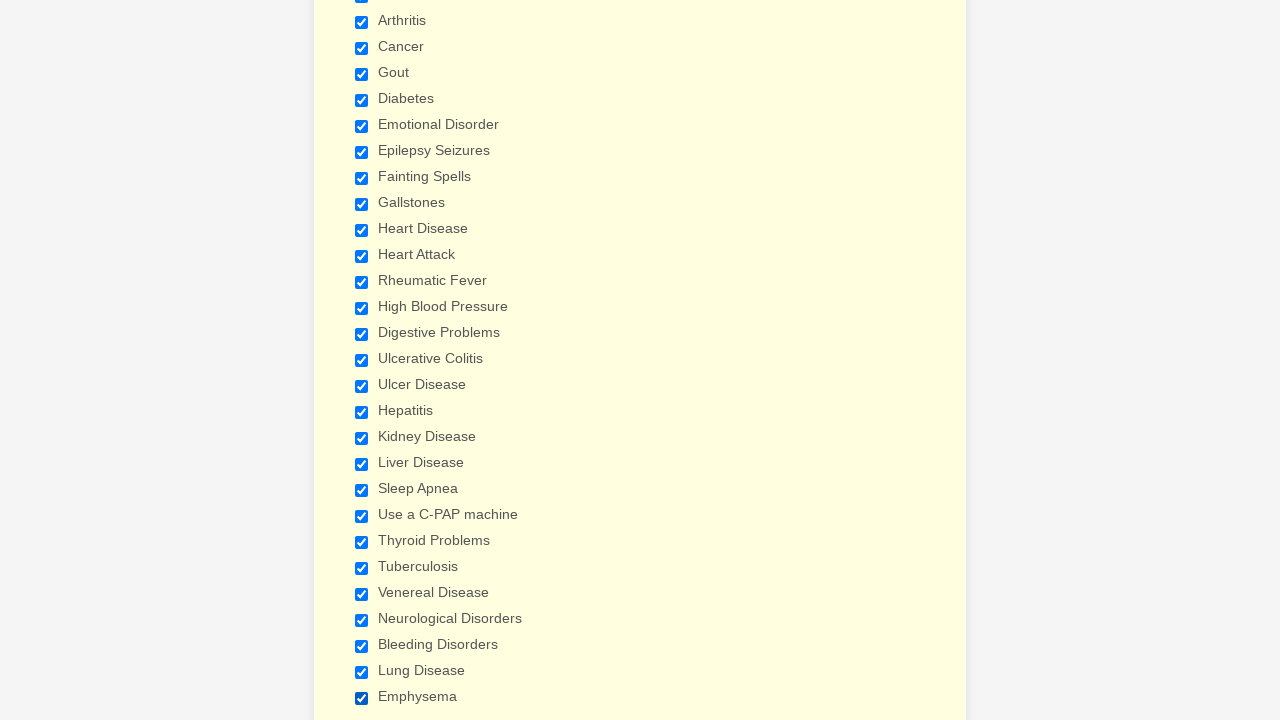

Verified checkbox at index 16 is selected
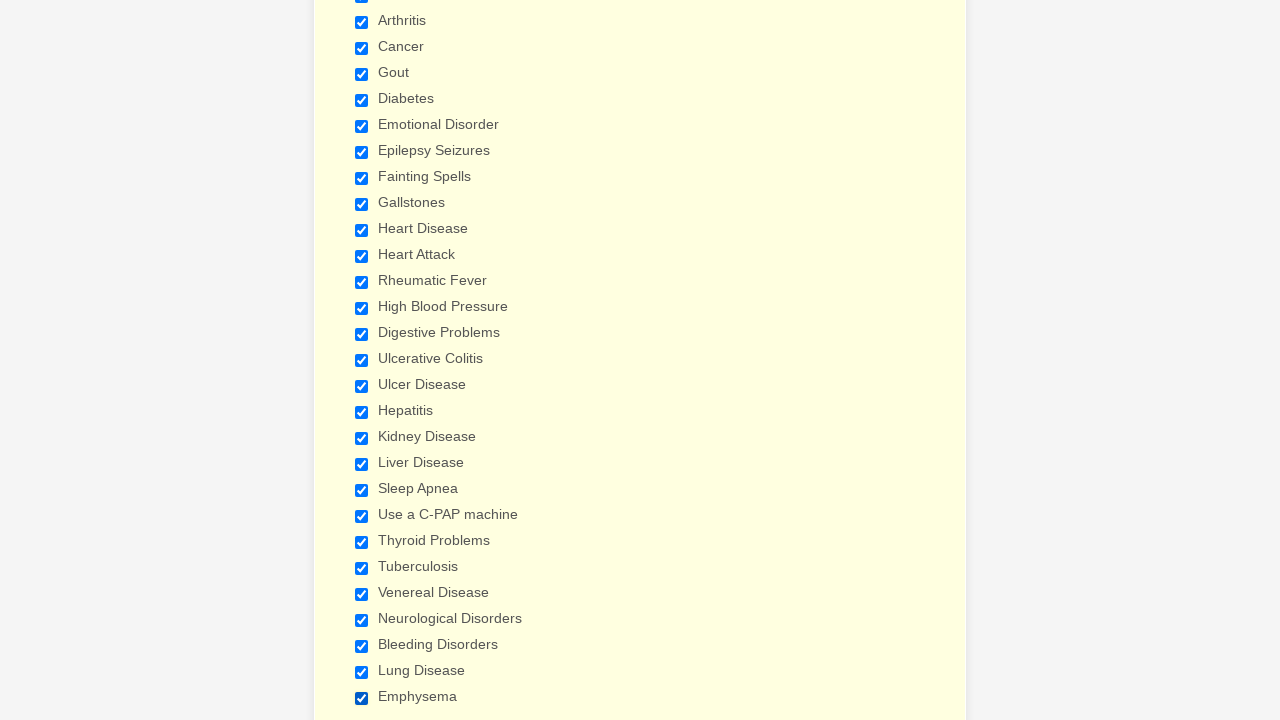

Verified checkbox at index 17 is selected
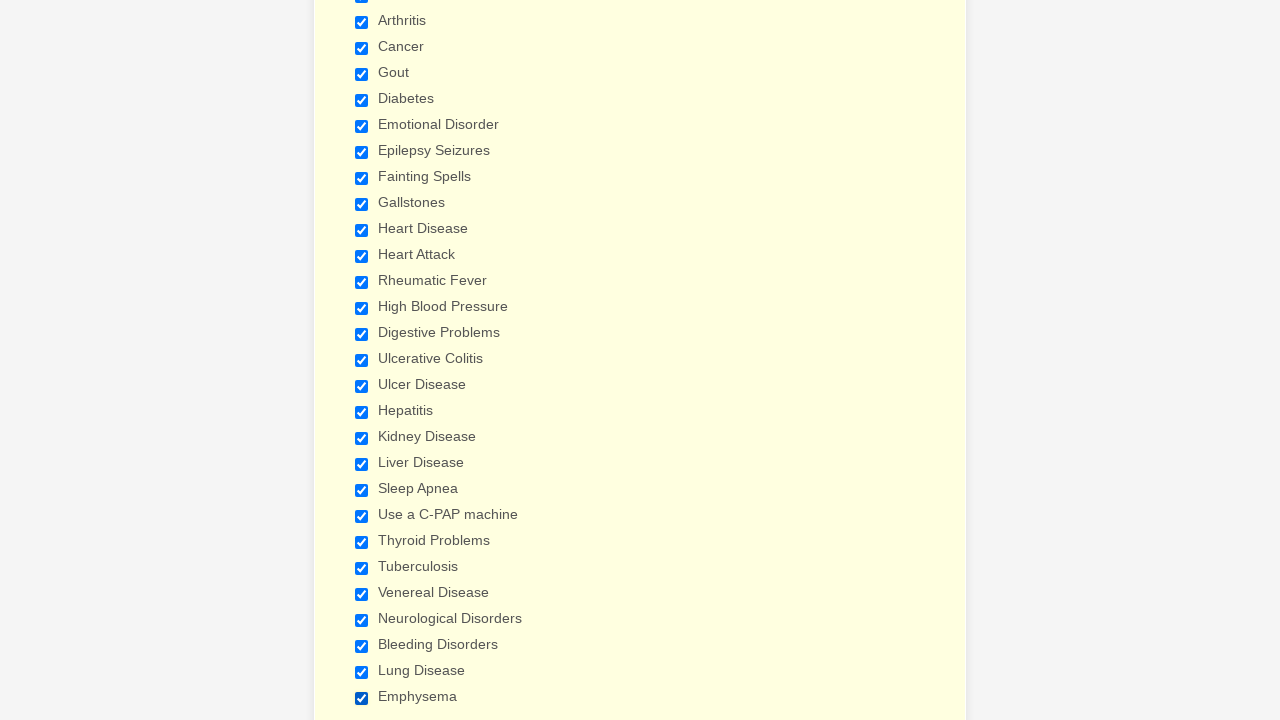

Verified checkbox at index 18 is selected
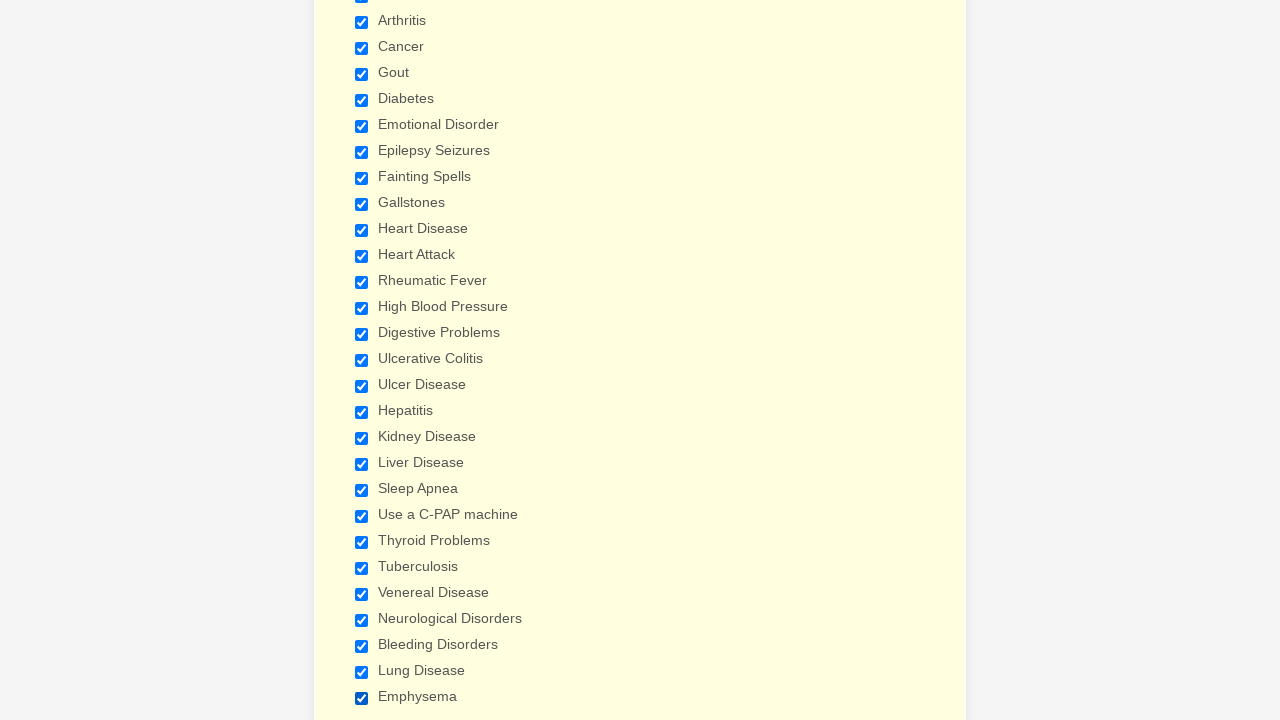

Verified checkbox at index 19 is selected
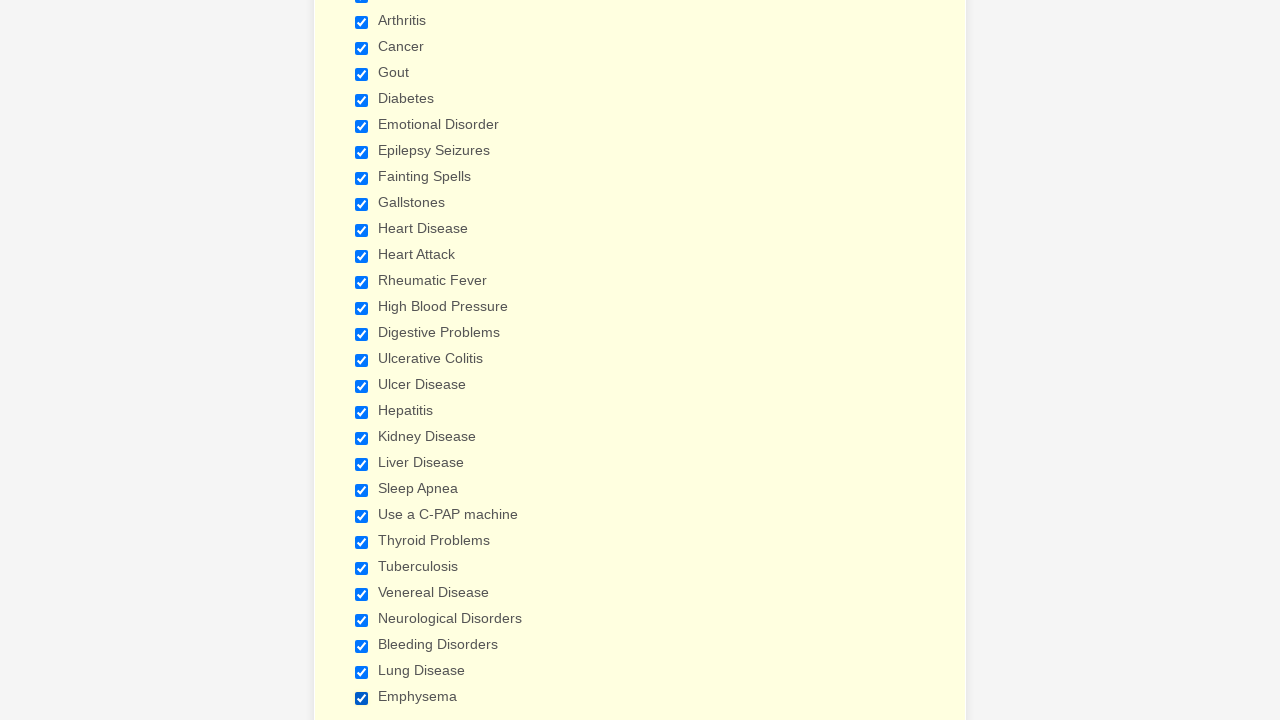

Verified checkbox at index 20 is selected
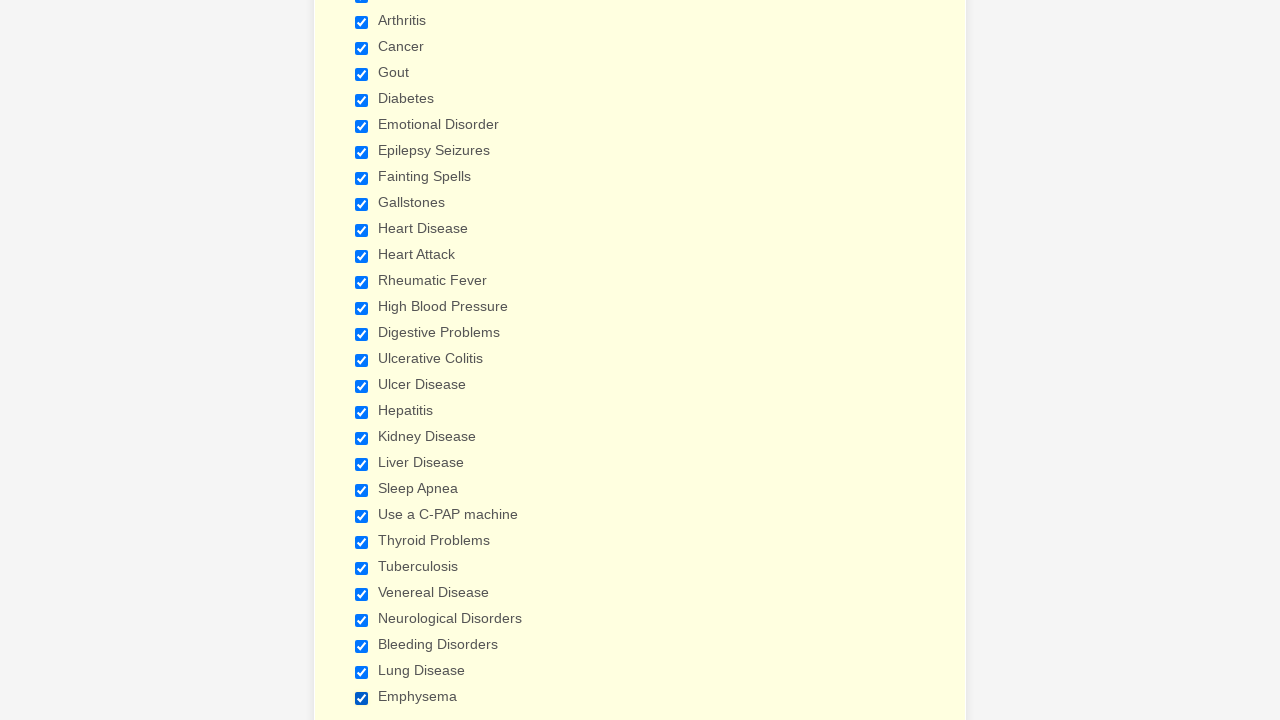

Verified checkbox at index 21 is selected
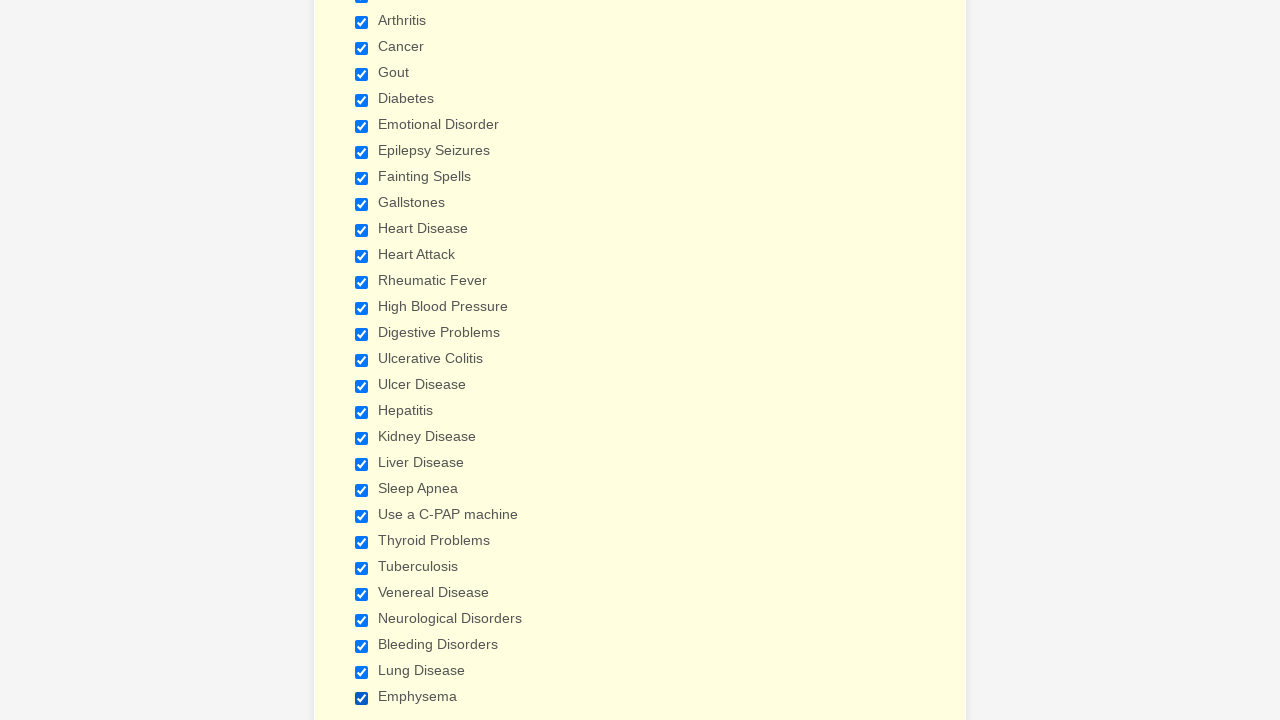

Verified checkbox at index 22 is selected
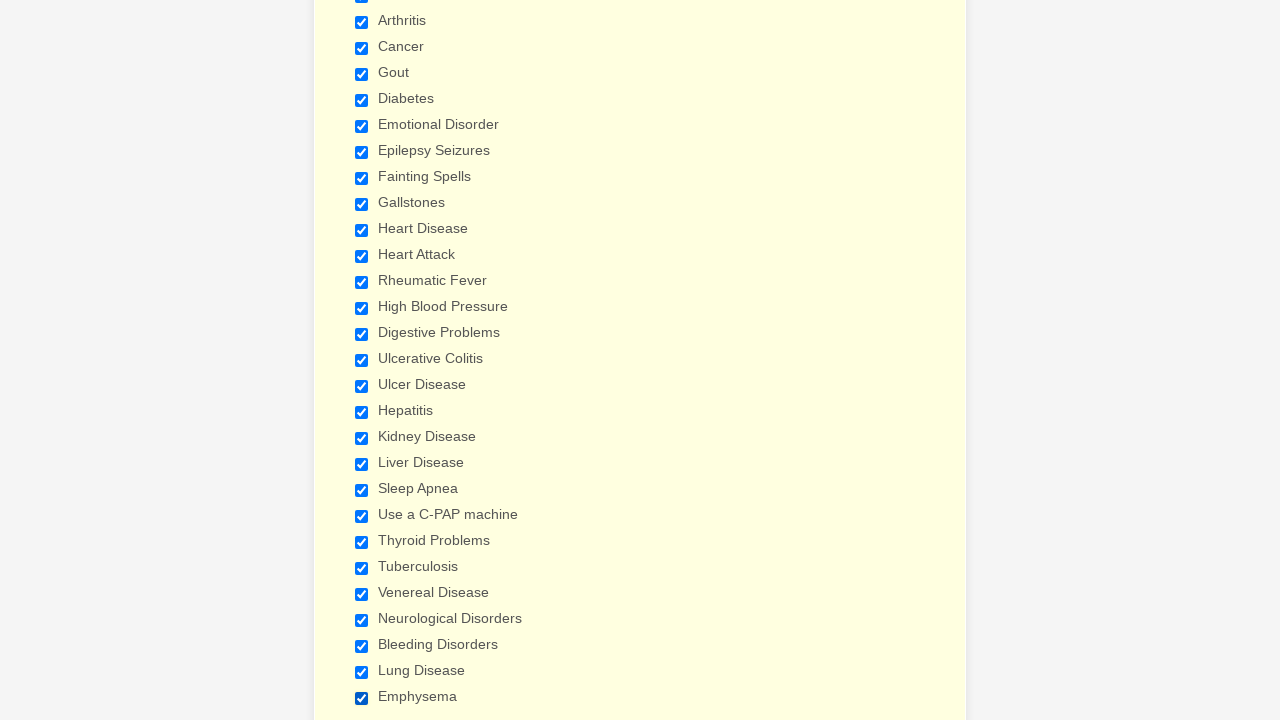

Verified checkbox at index 23 is selected
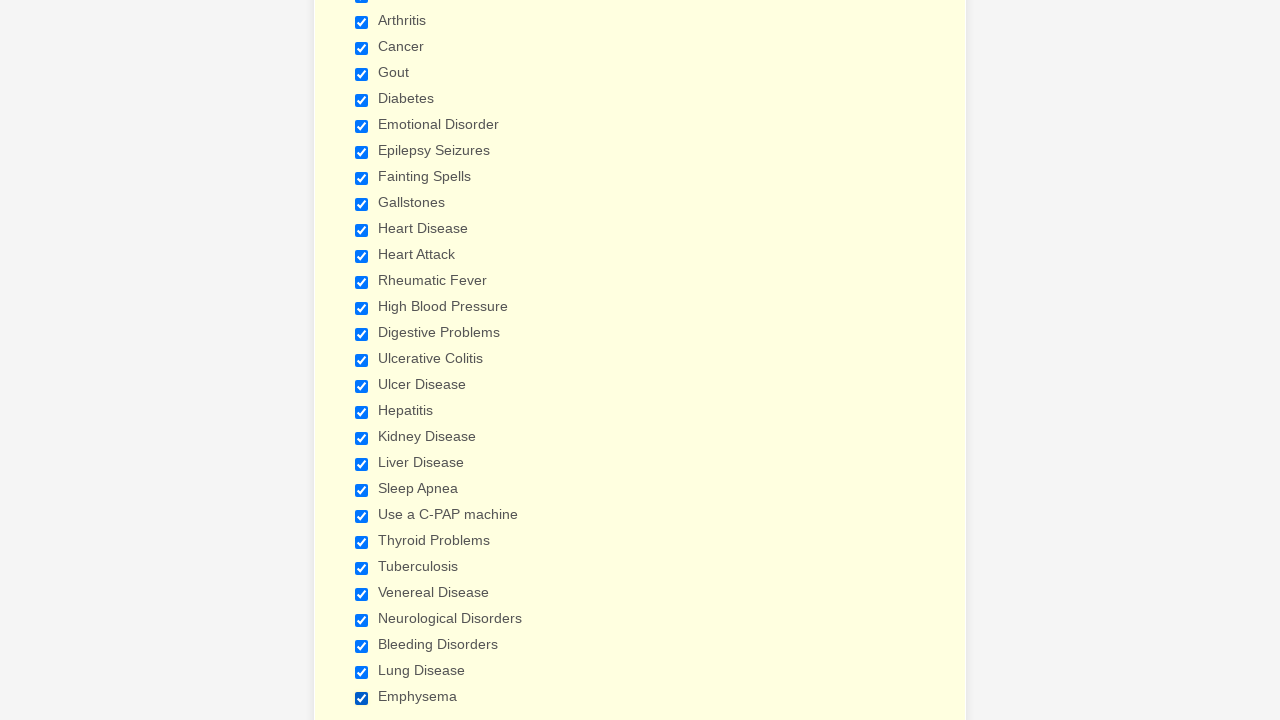

Verified checkbox at index 24 is selected
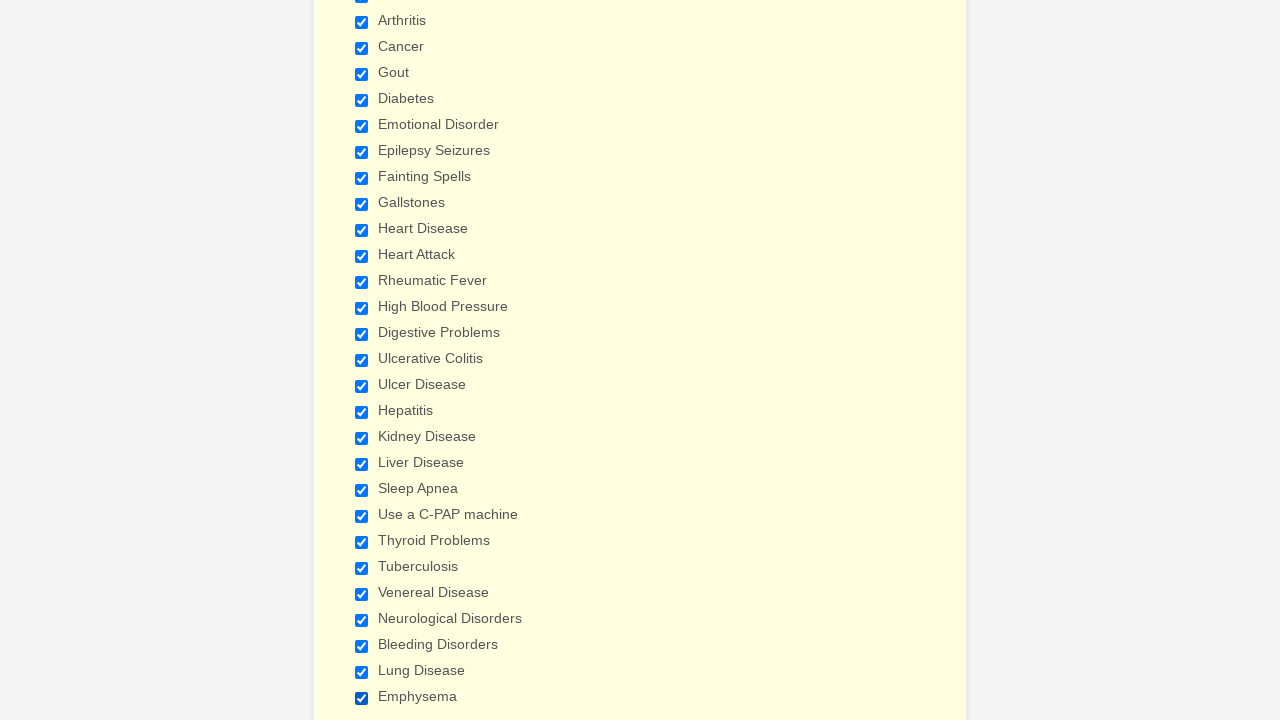

Verified checkbox at index 25 is selected
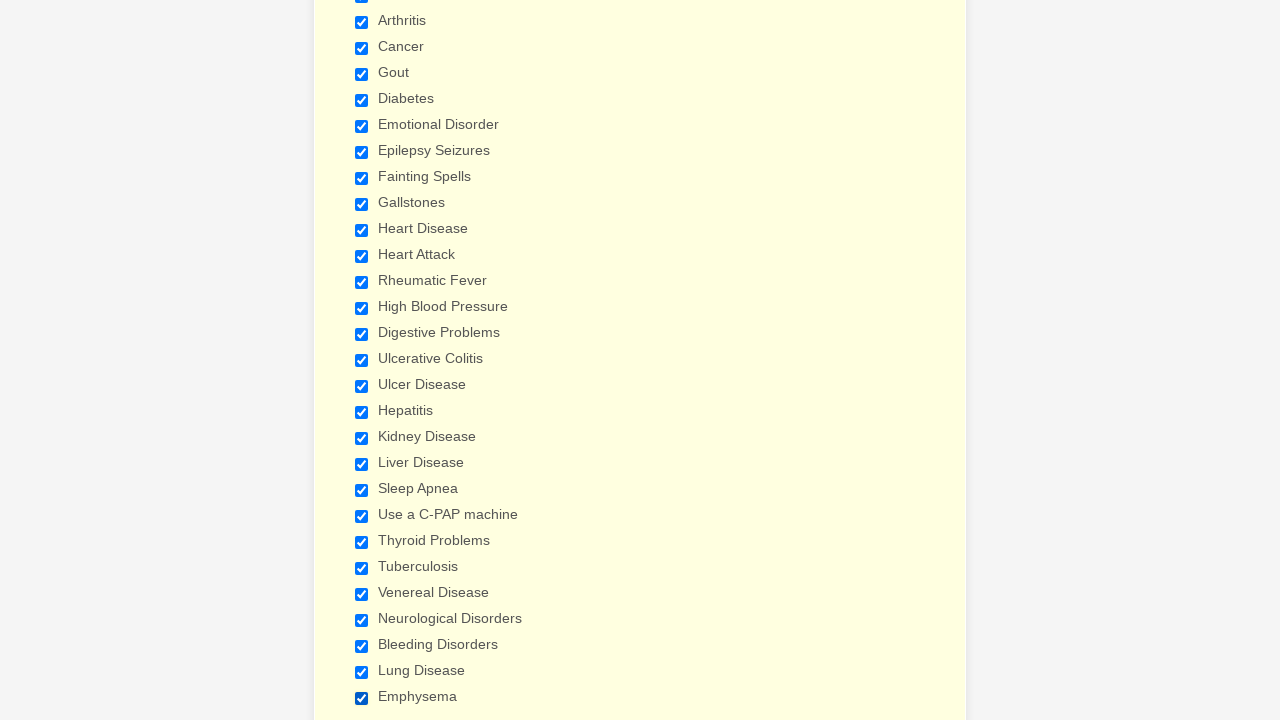

Verified checkbox at index 26 is selected
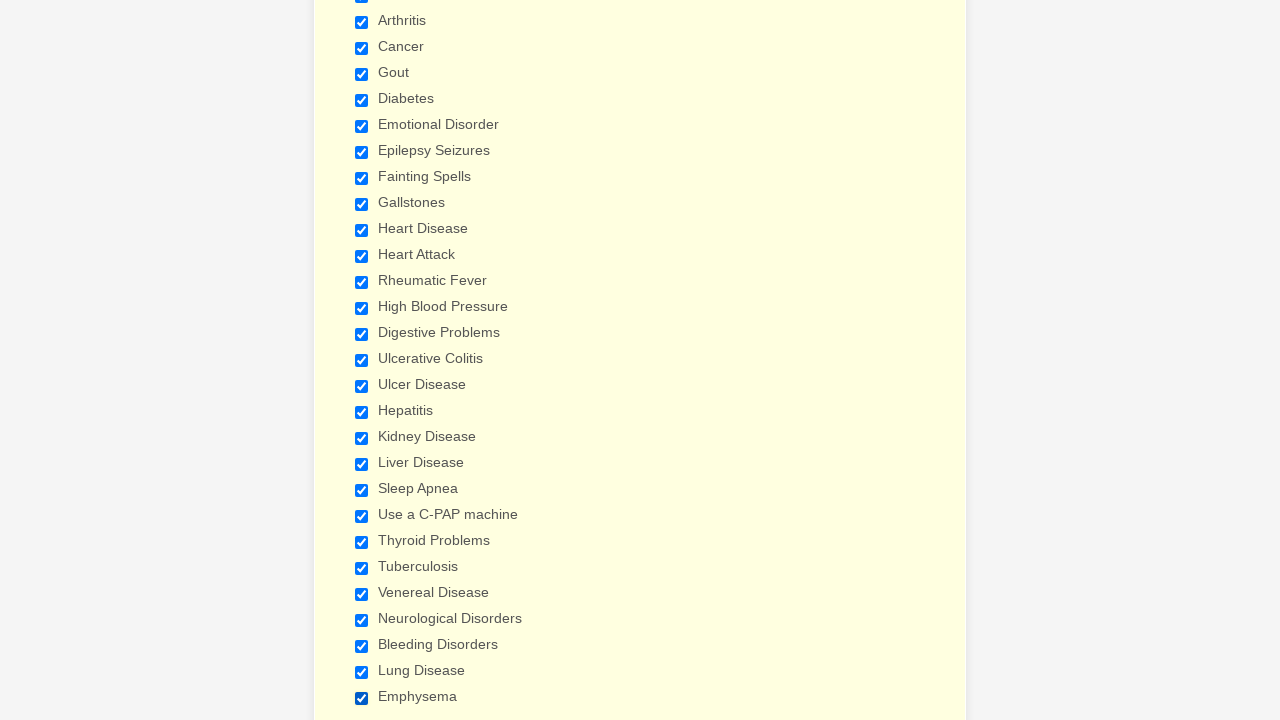

Verified checkbox at index 27 is selected
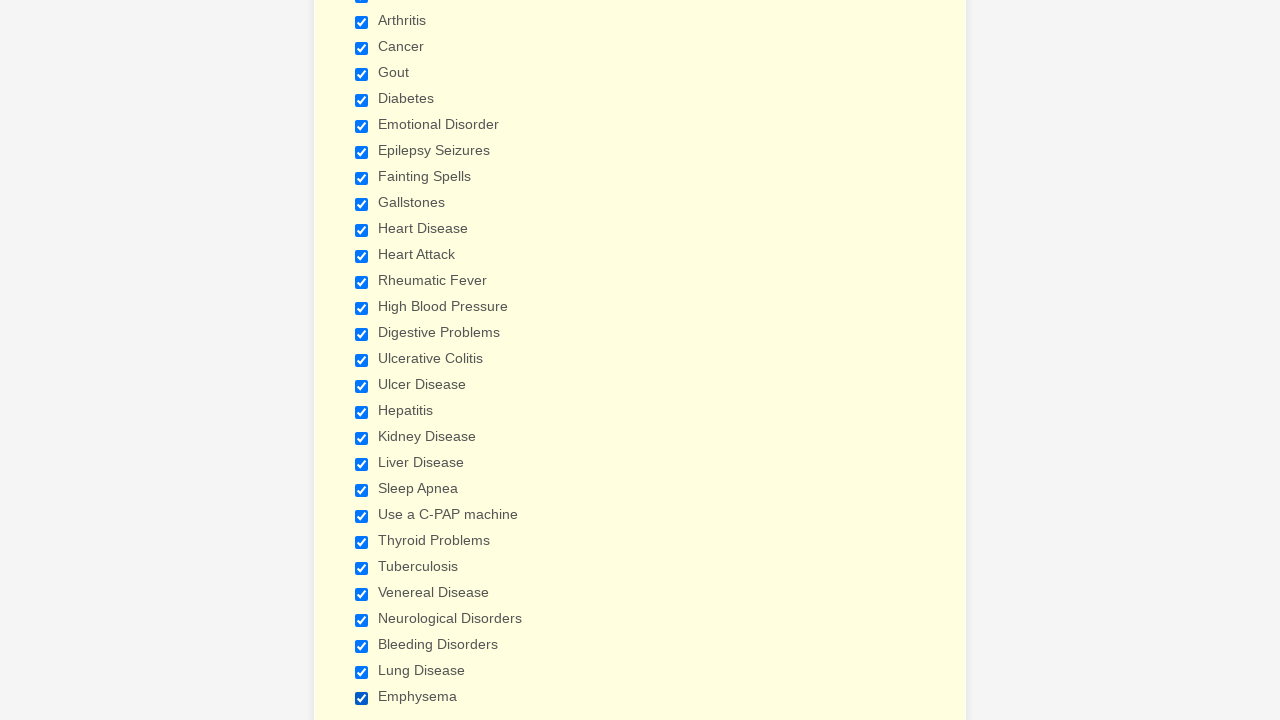

Verified checkbox at index 28 is selected
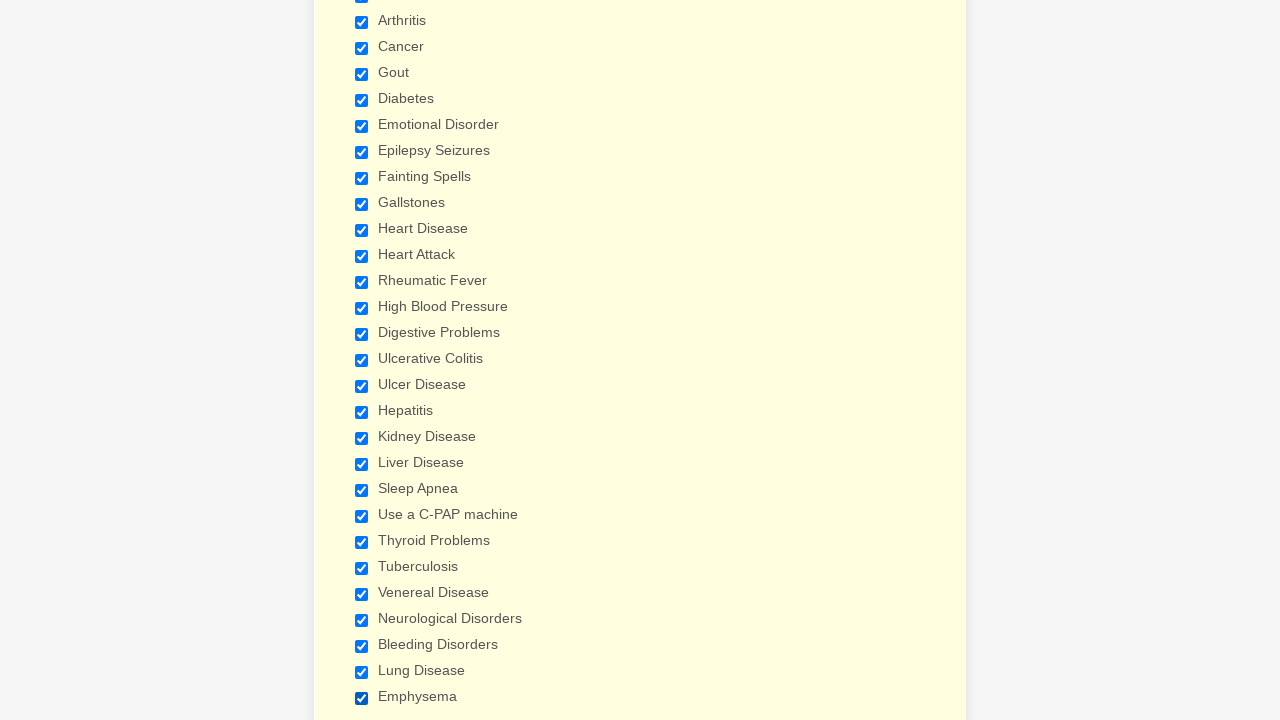

Cleared browser cookies
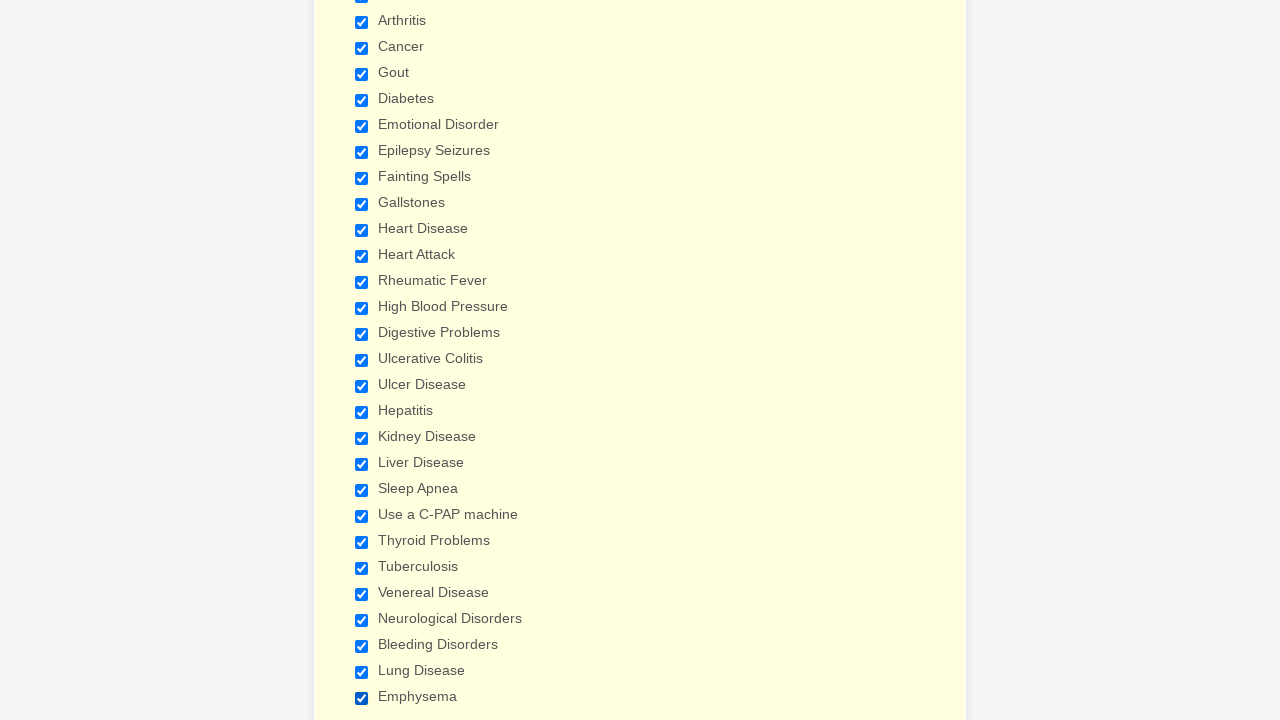

Refreshed the page
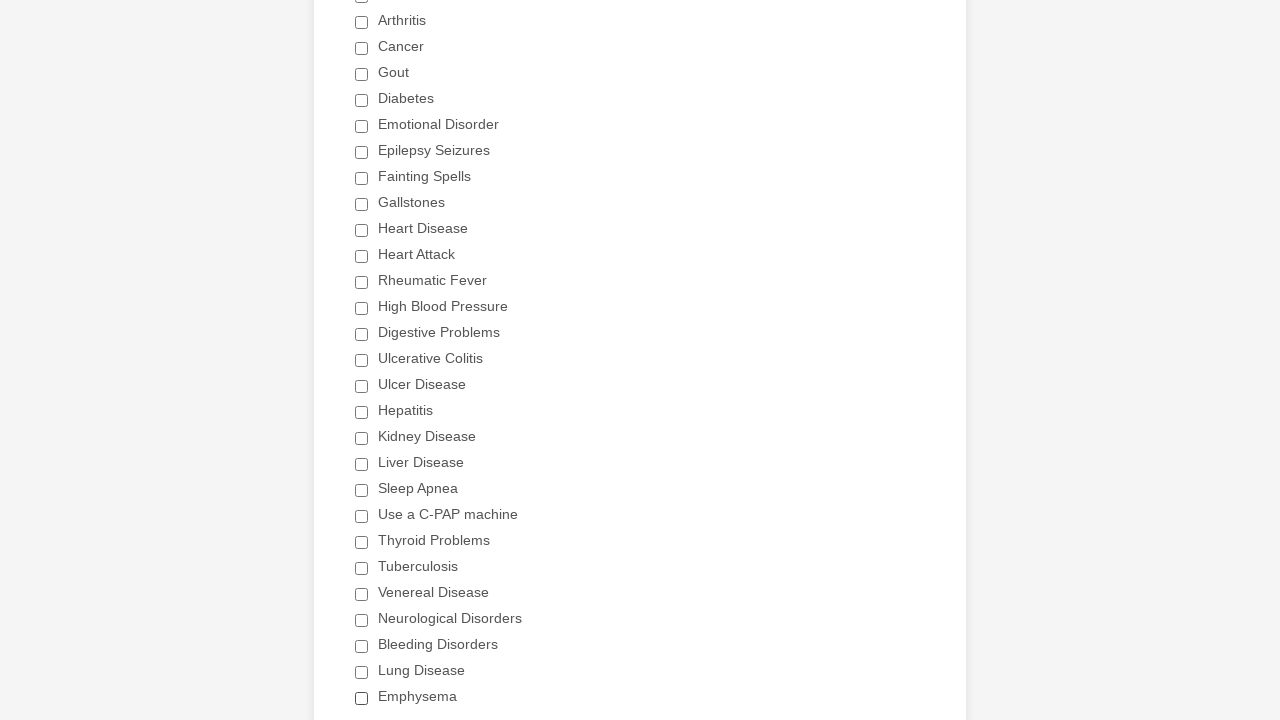

Re-located all checkboxes after page refresh
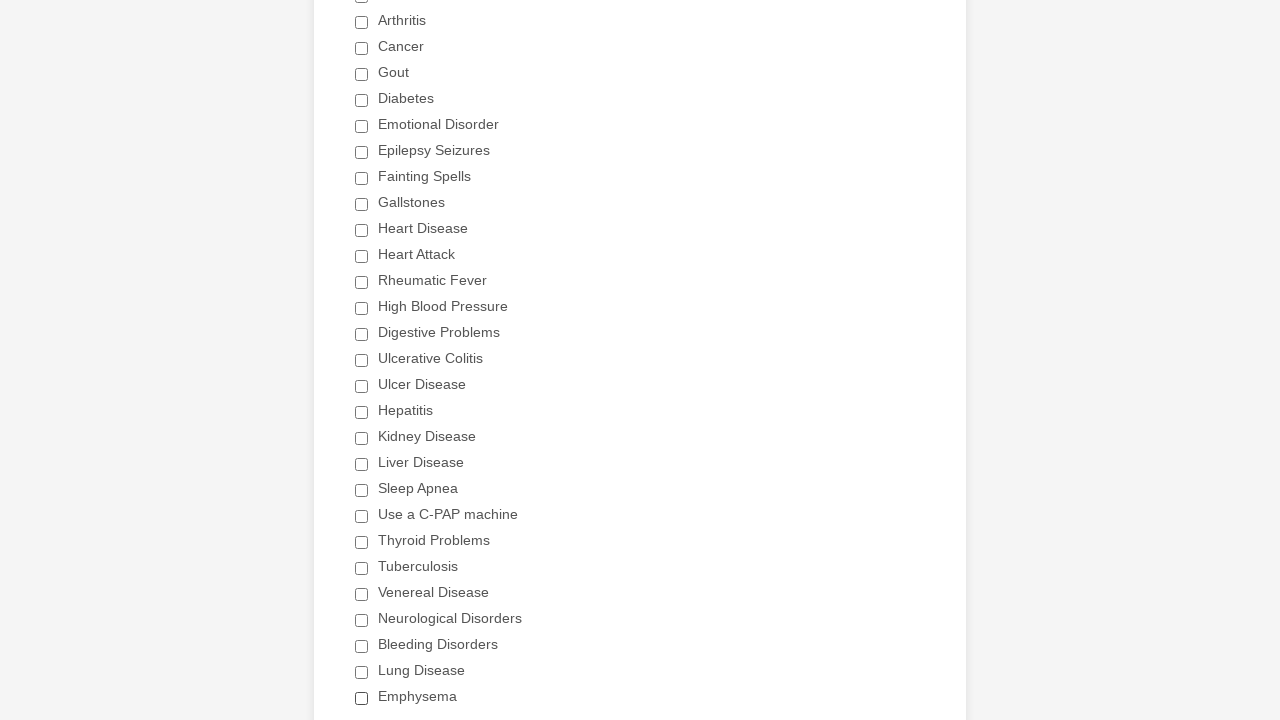

Recounted checkboxes after refresh: 29 found
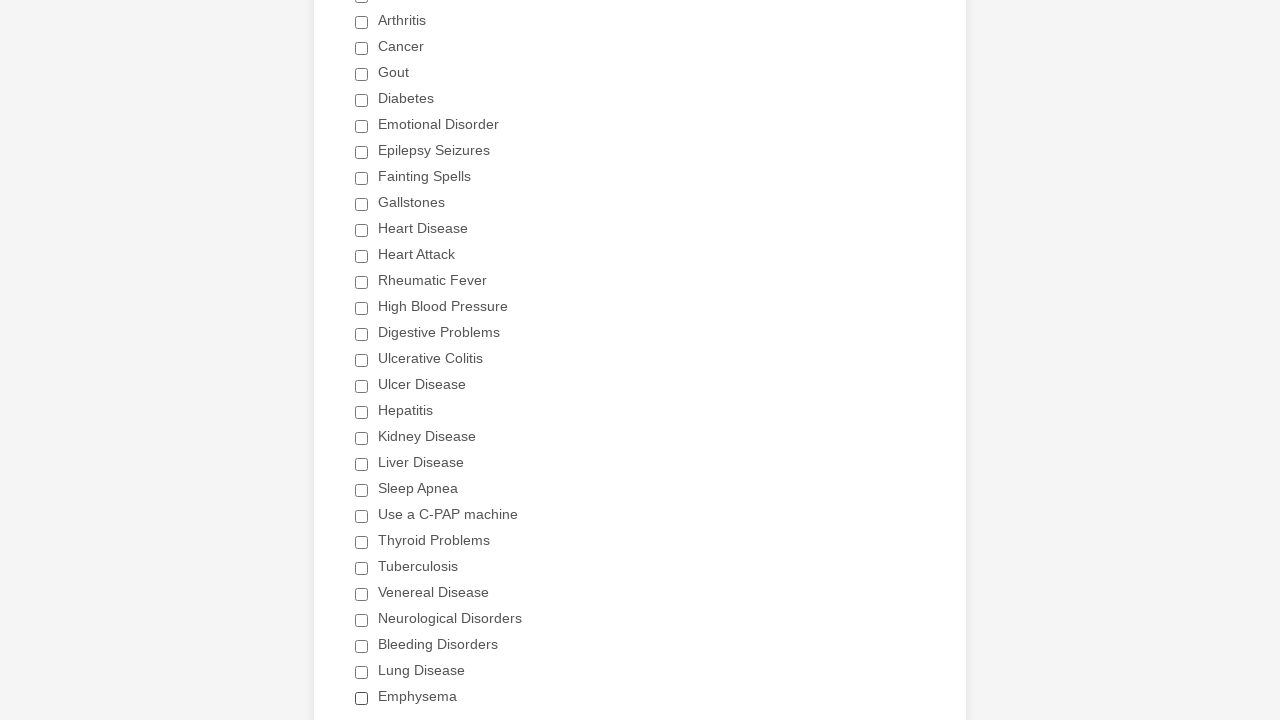

Selected the 'Heart Attack' checkbox at (362, 256) on div.form-single-column input[type='checkbox'] >> nth=11
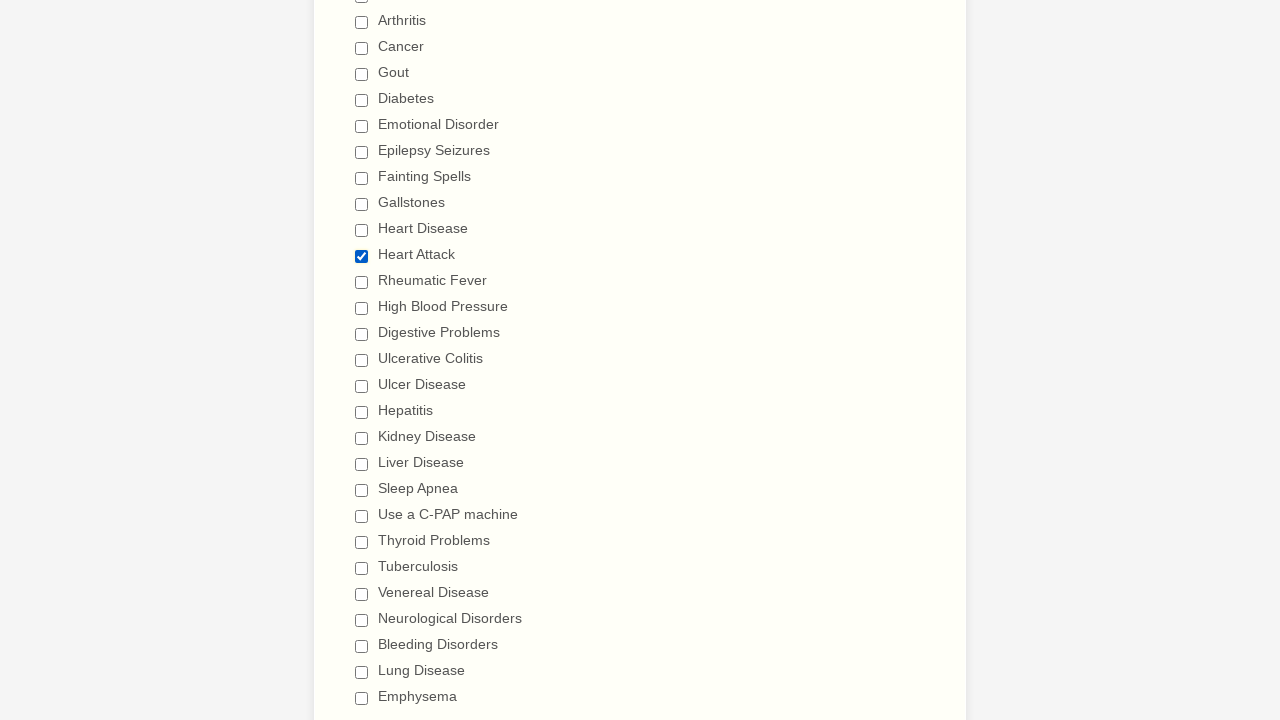

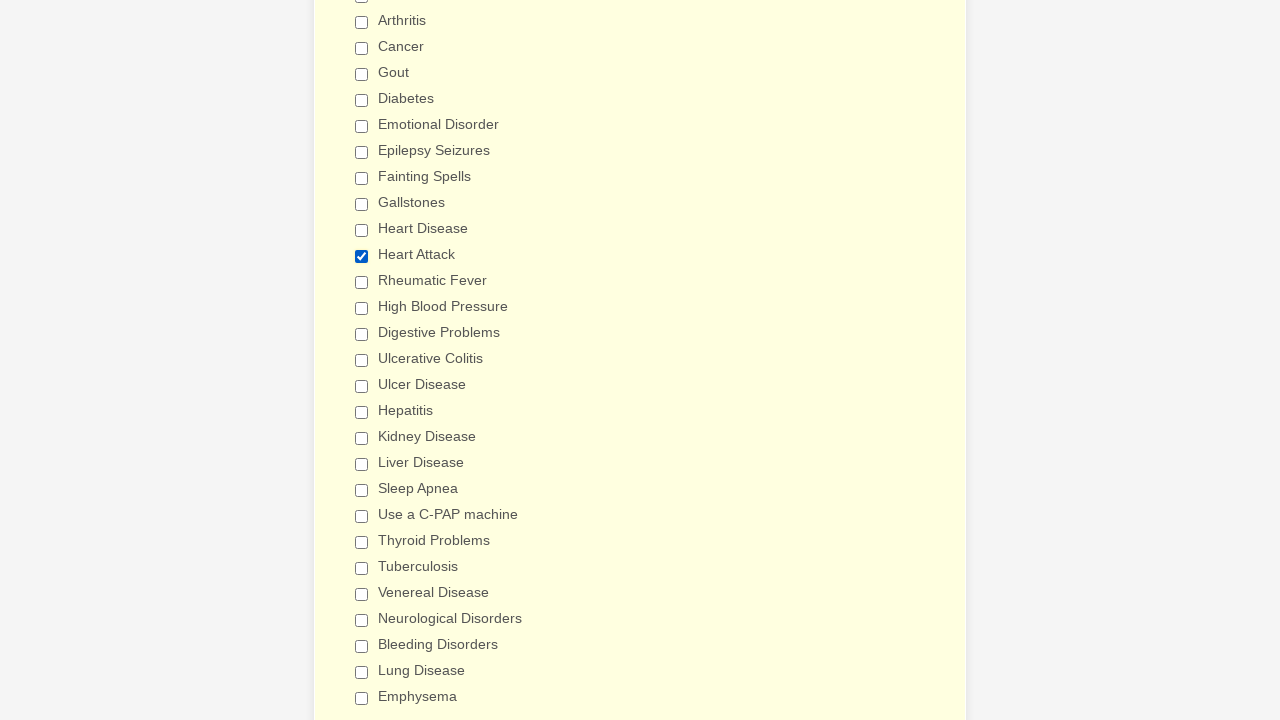